Navigates to Ground News Sudan interest page, scrolls down and clicks "Load More" button multiple times to load more articles, then visits individual article pages to check dates

Starting URL: https://ground.news/interest/sudan_3f002a

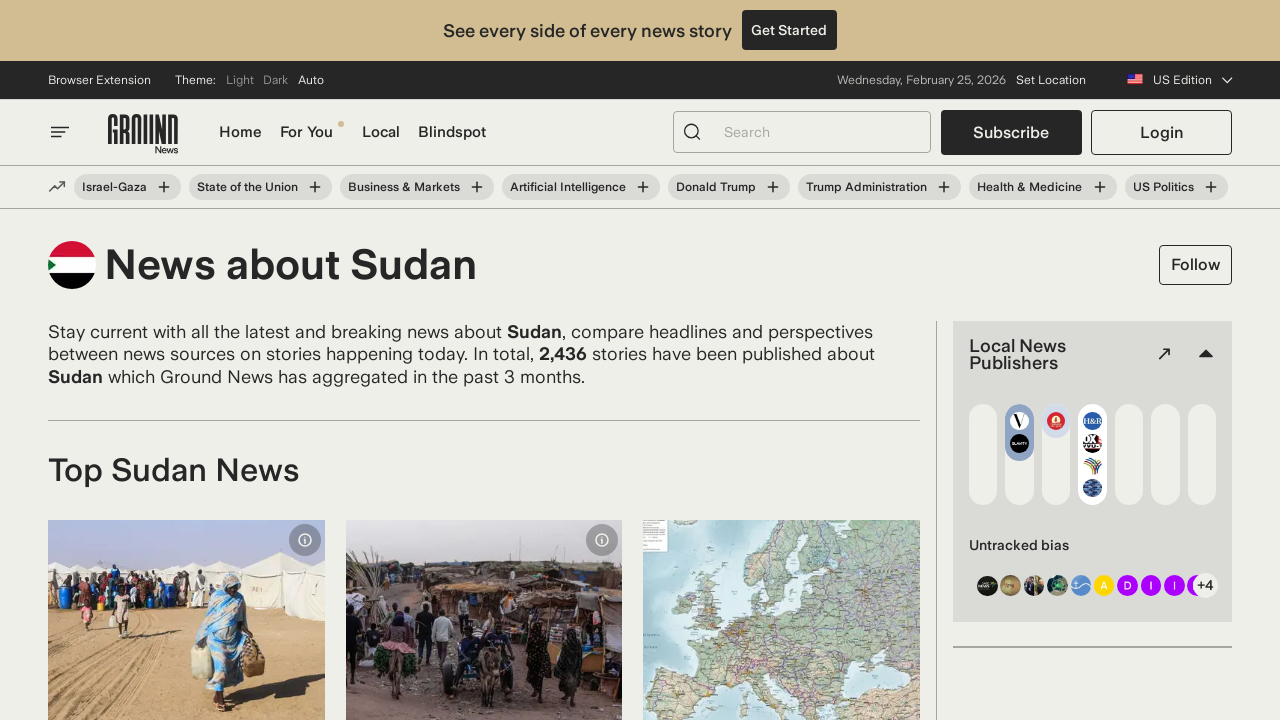

Starting to load page 1
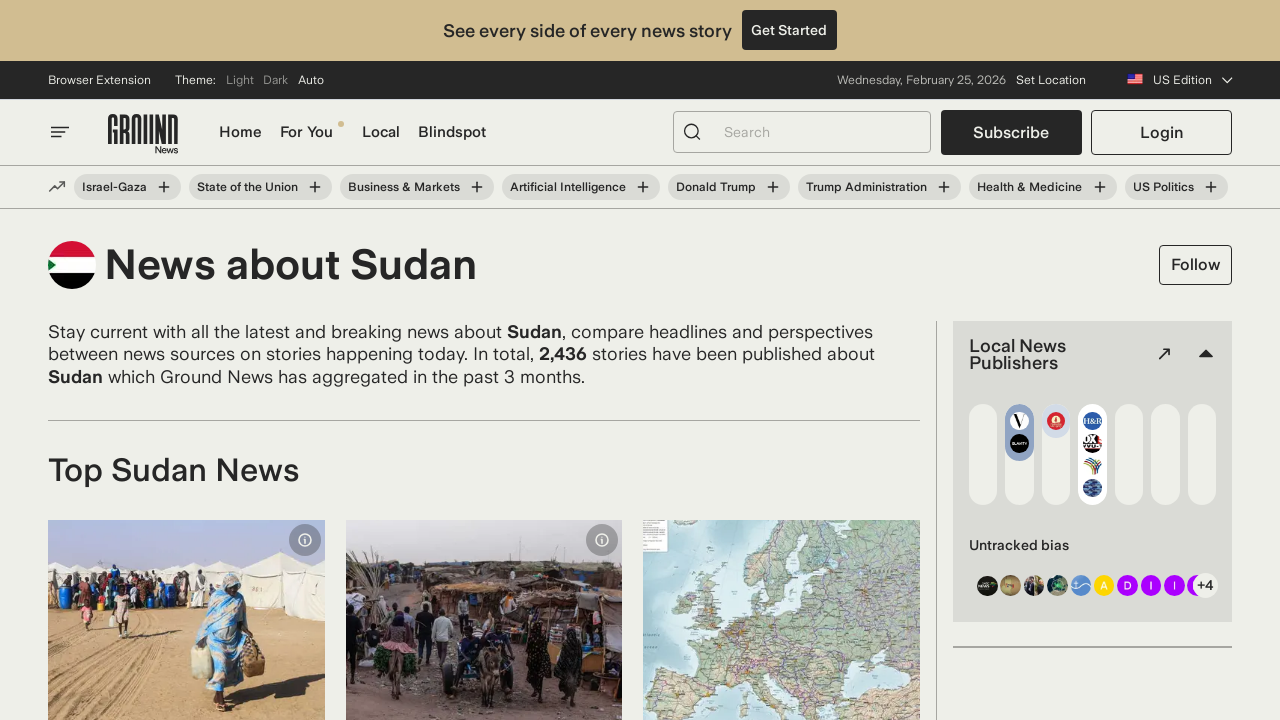

Scrolled down 7000 pixels to load more content
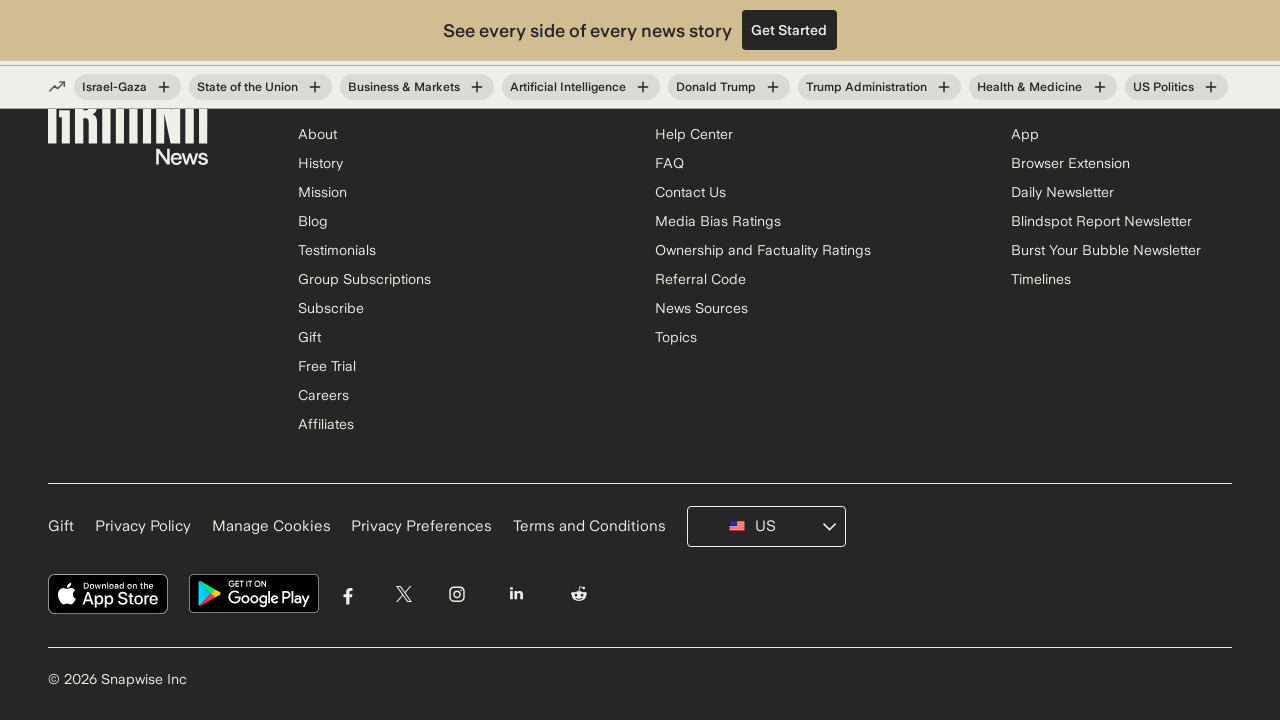

Waited 2 seconds for content to load
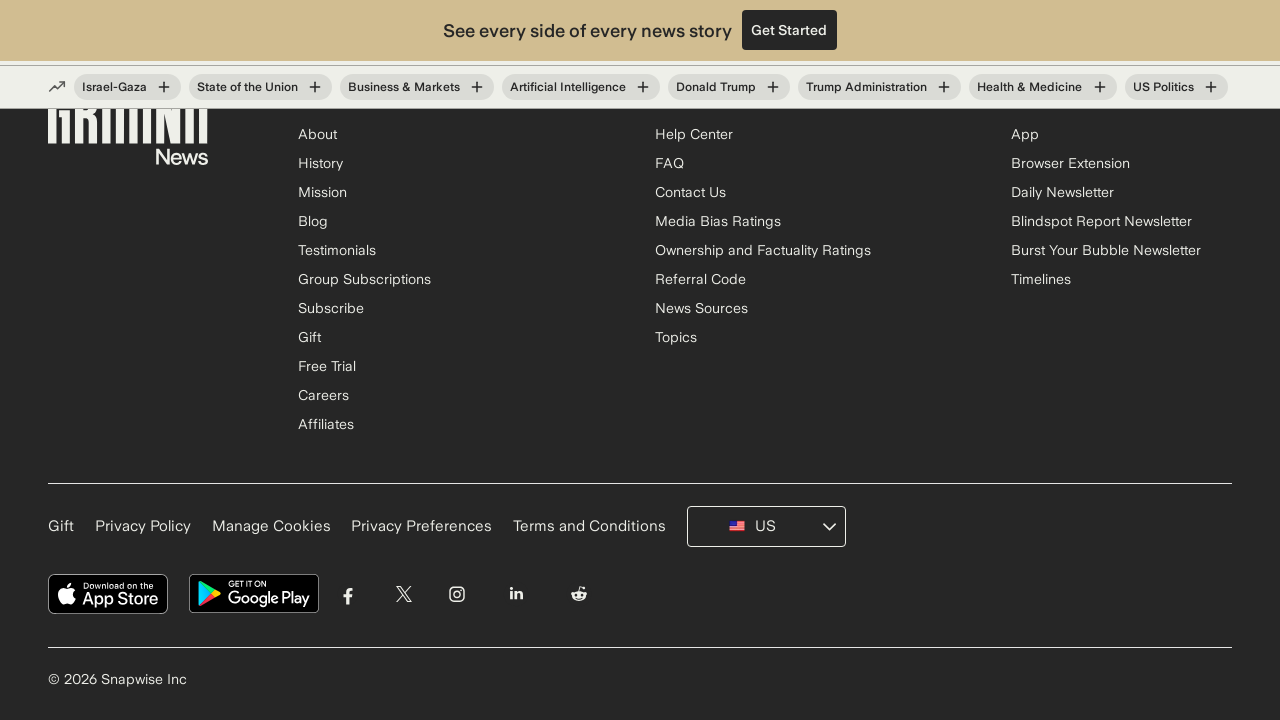

Clicked 'Load More' button at (108, 360) on #more_stories
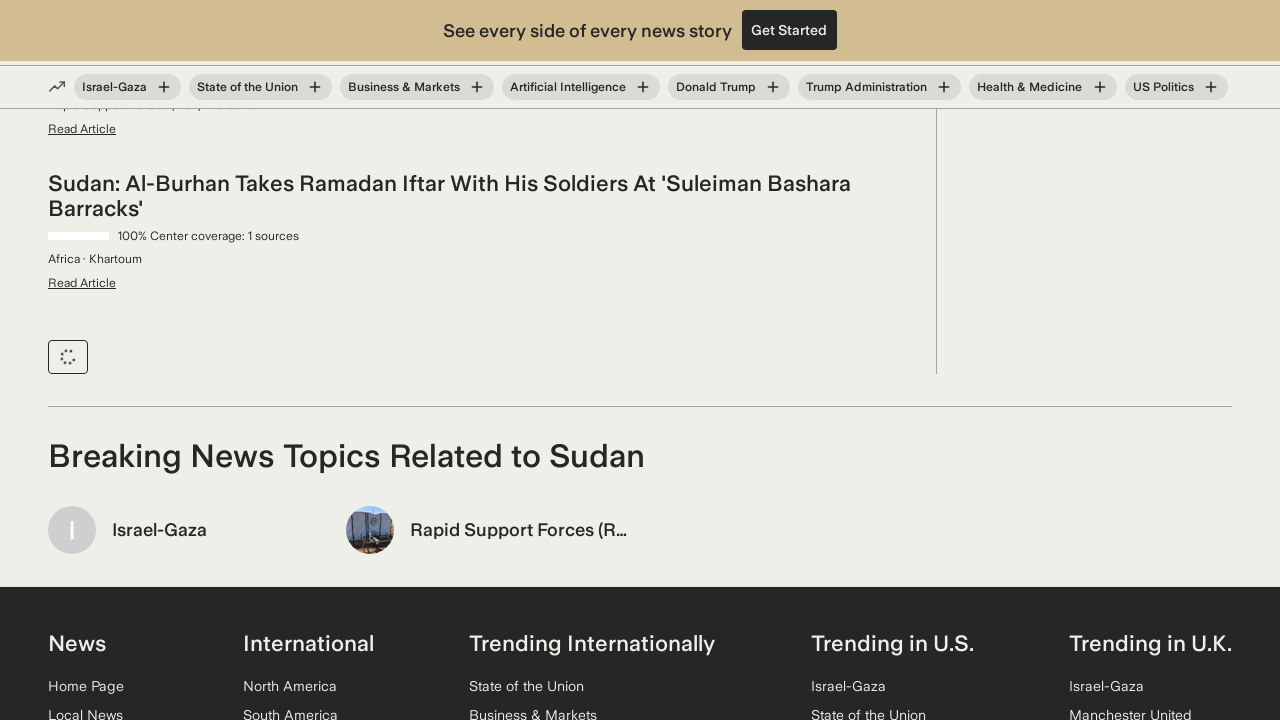

Waited 2 seconds after clicking Load More
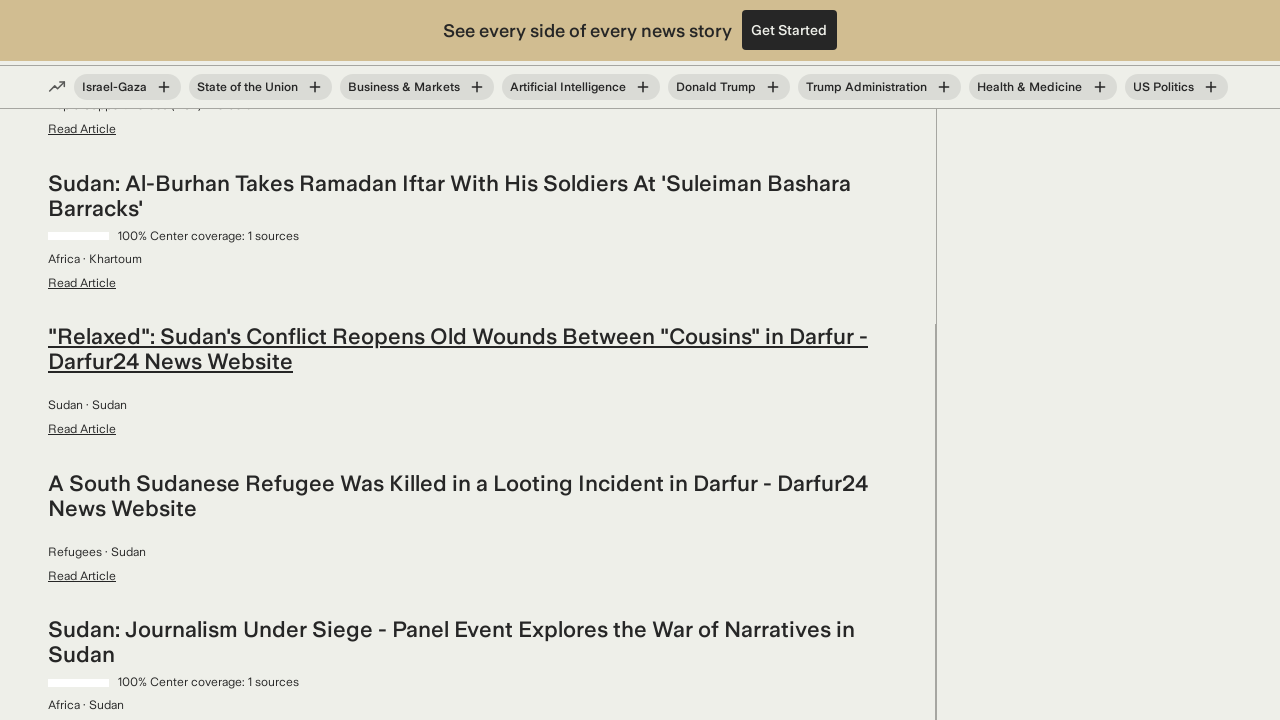

Retrieved 24 article elements from page
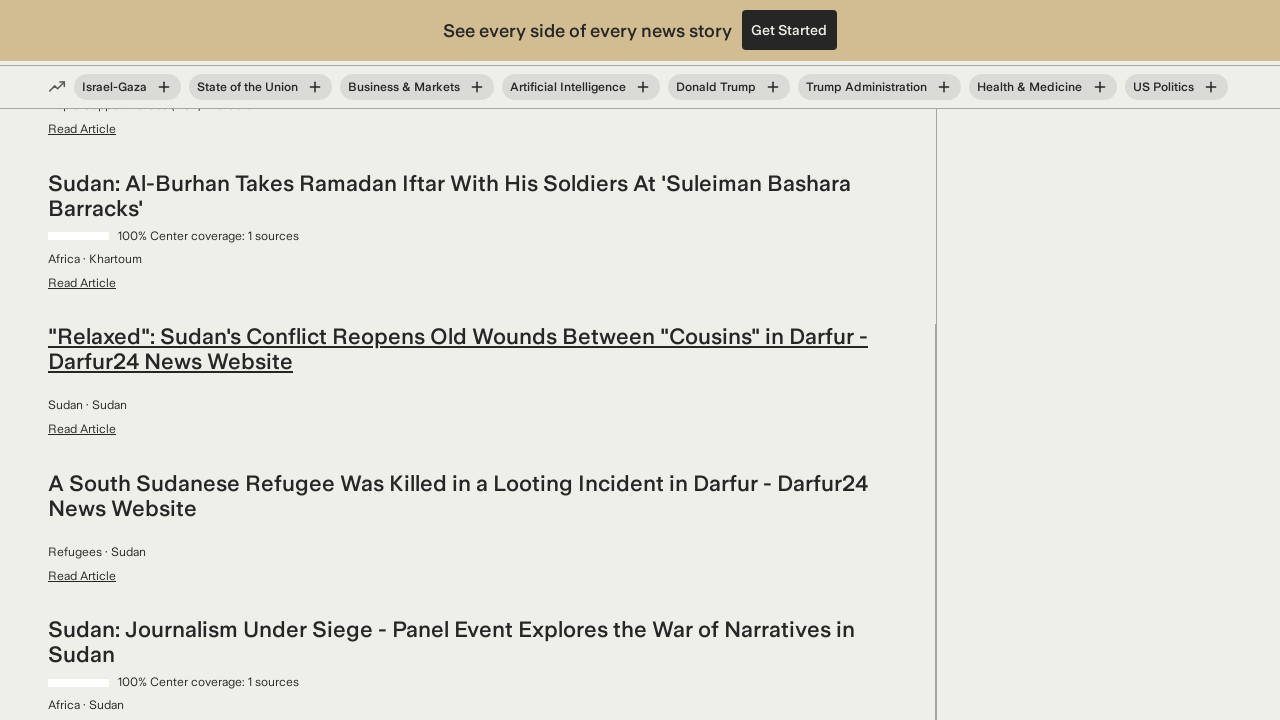

Extracted href from last article: /article/ageing-fleet-eases-red-sea-return-risks-for-feeders
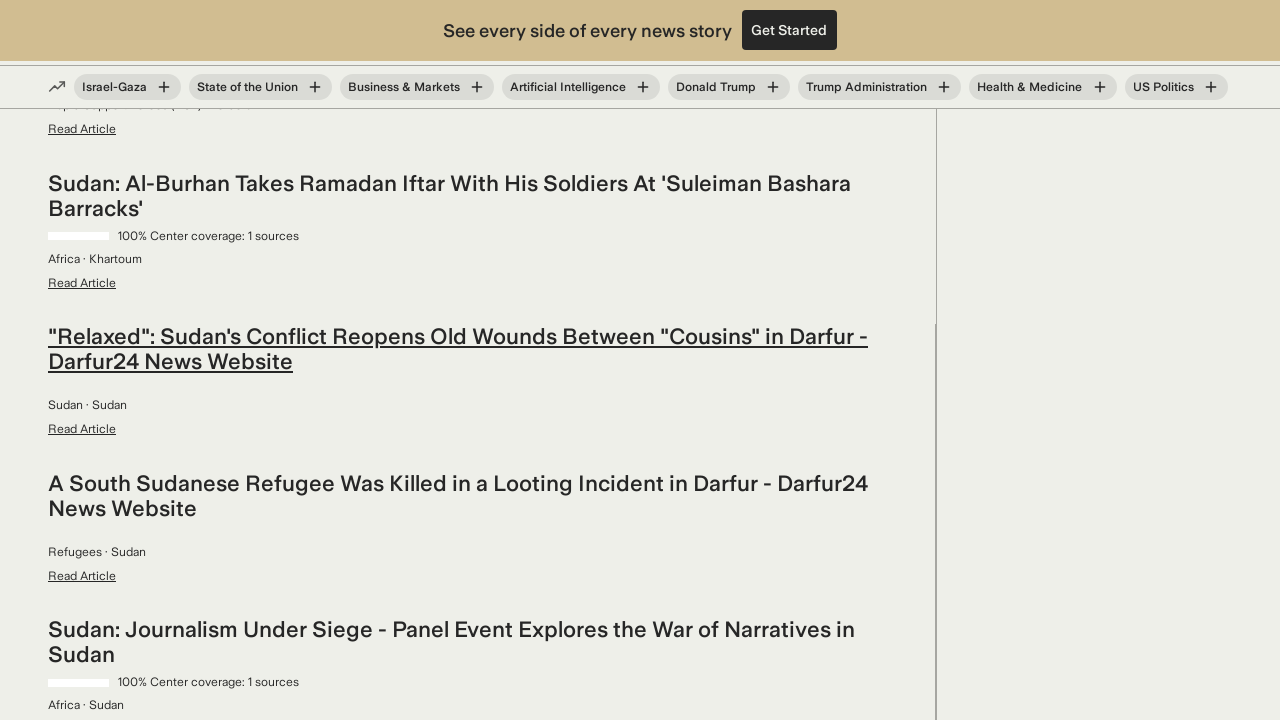

Opened new page/tab for article
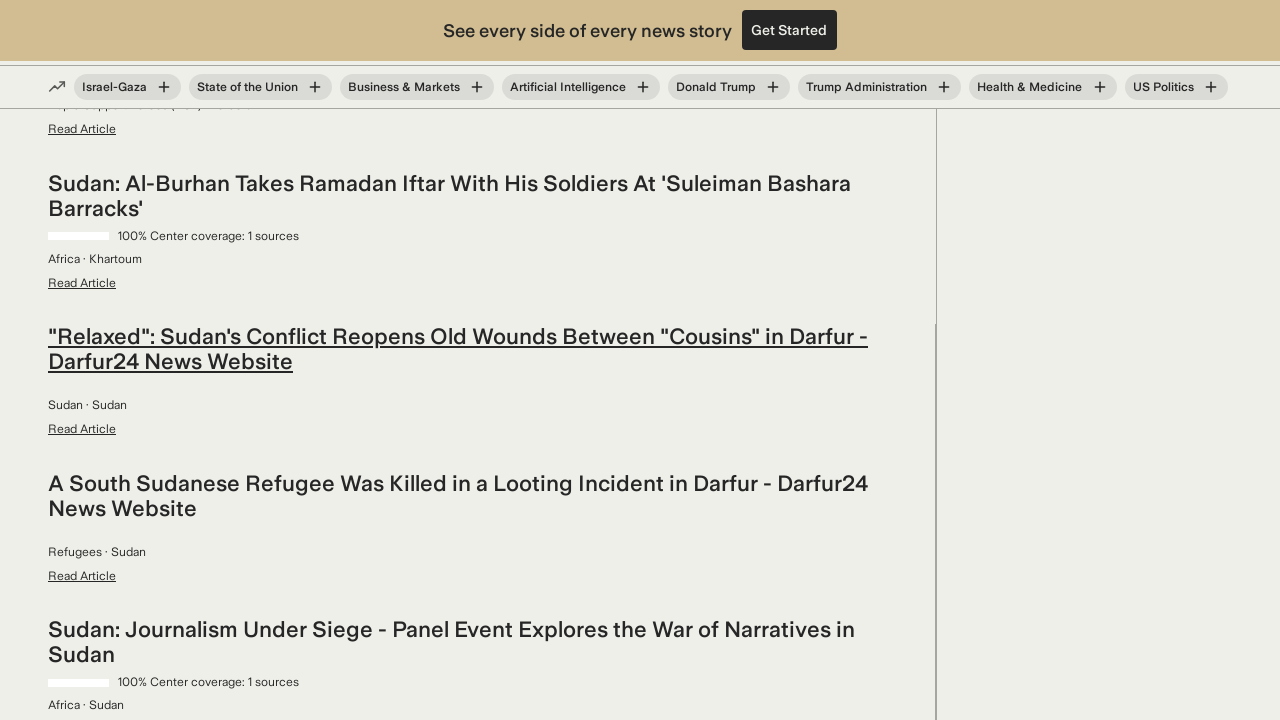

Navigated to article URL: https://ground.news/article/ageing-fleet-eases-red-sea-return-risks-for-feeders
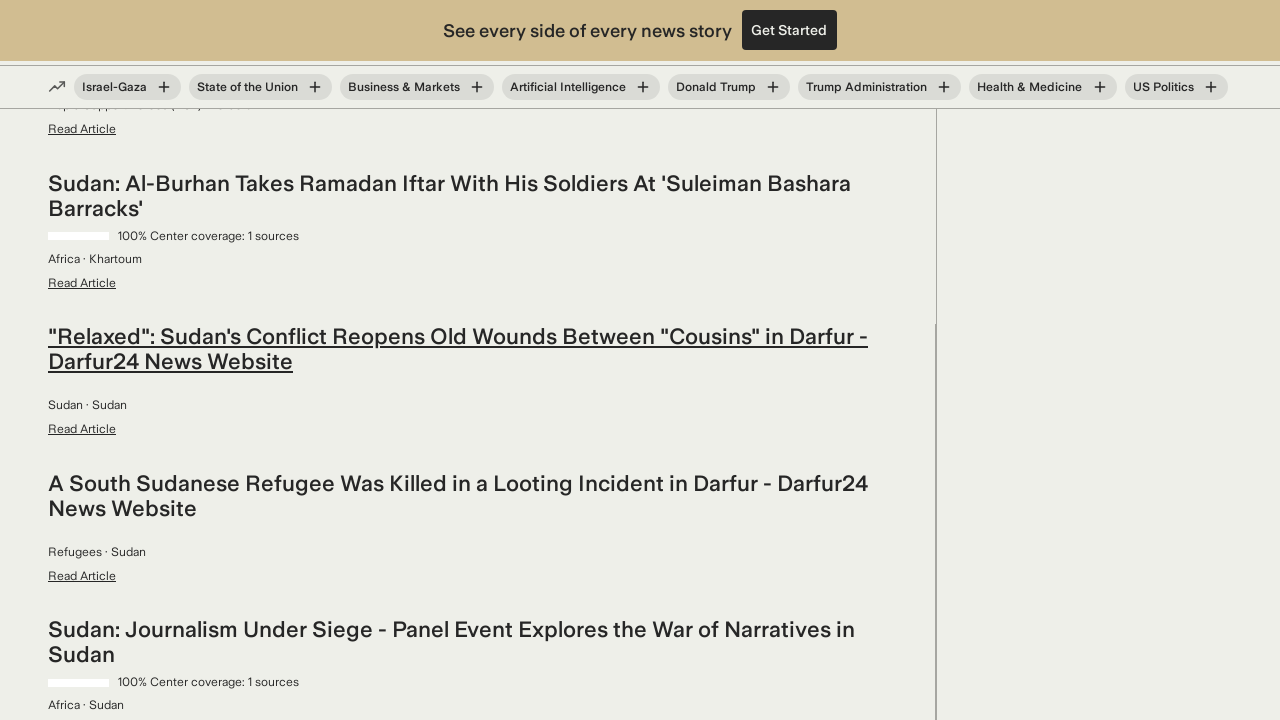

Found article date: Published 1 day ago
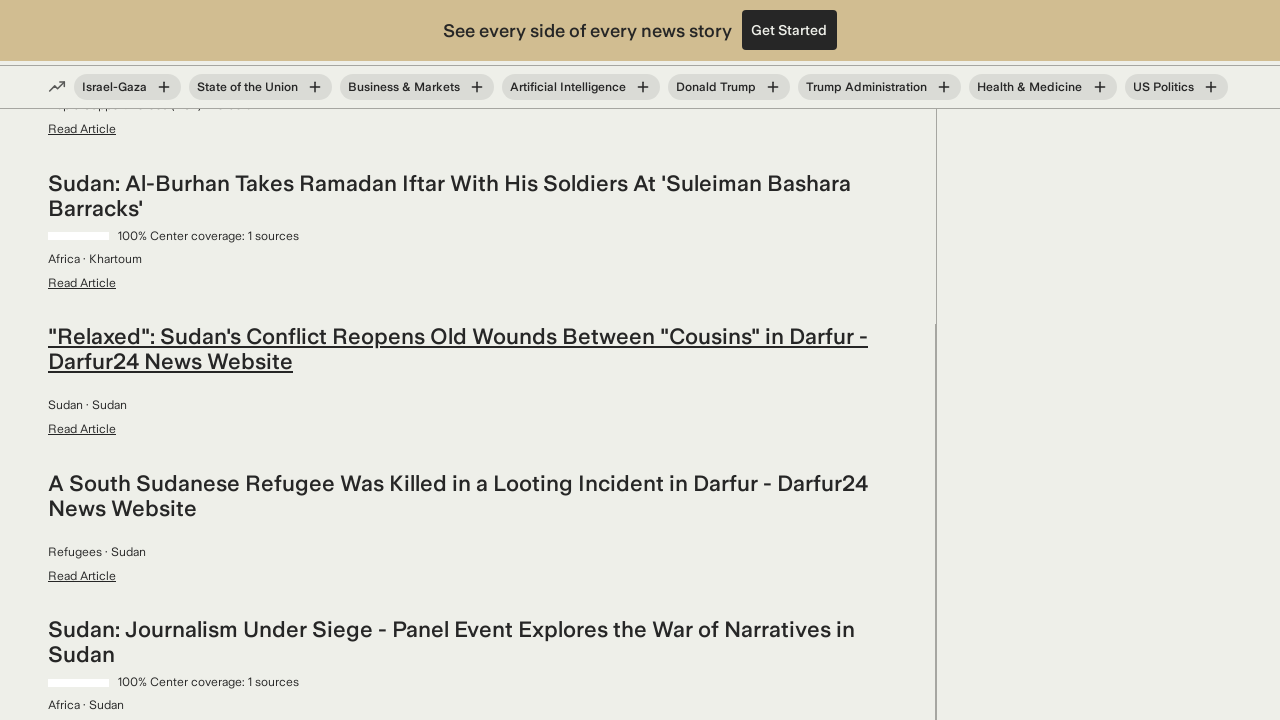

Closed article page
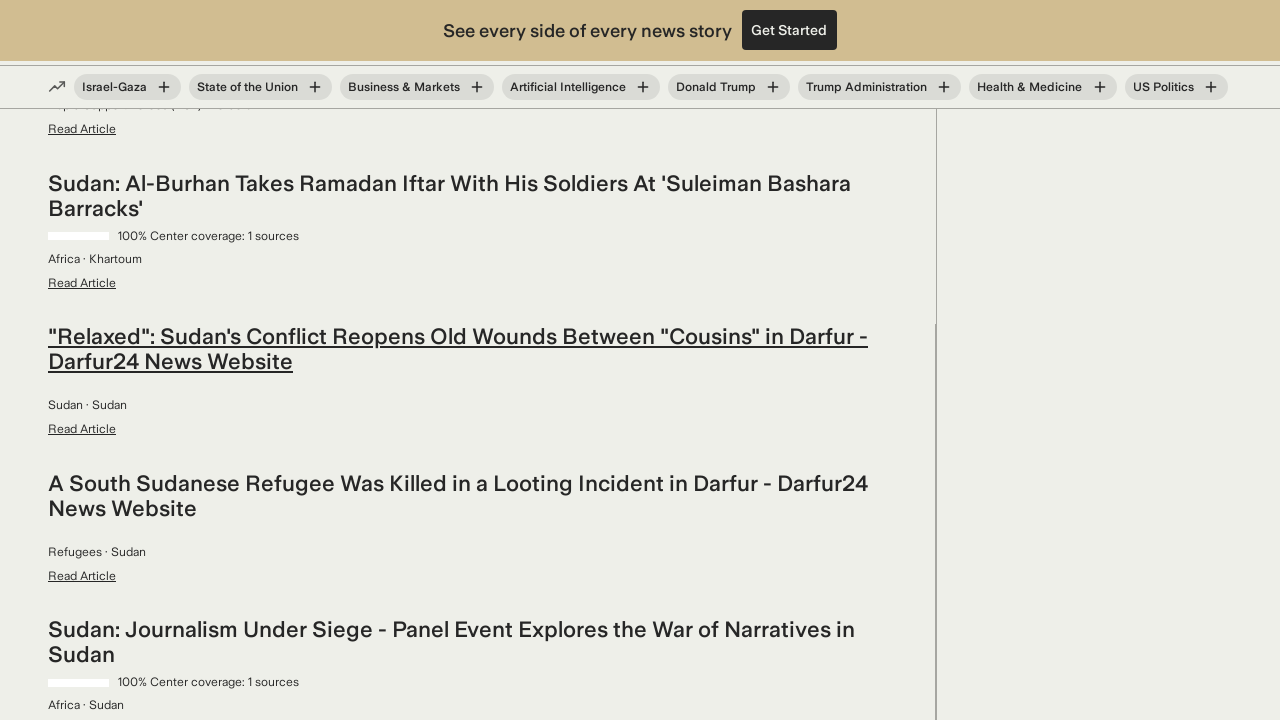

Starting to load page 2
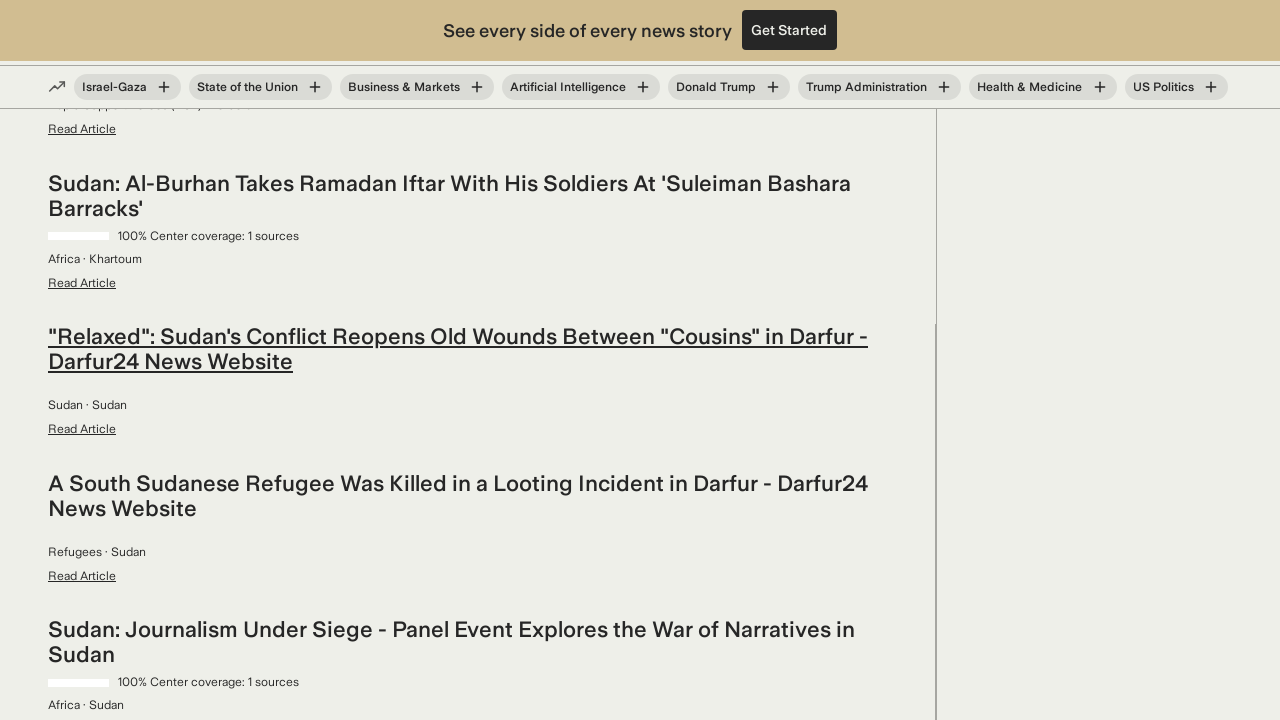

Scrolled down 7000 pixels to load more content
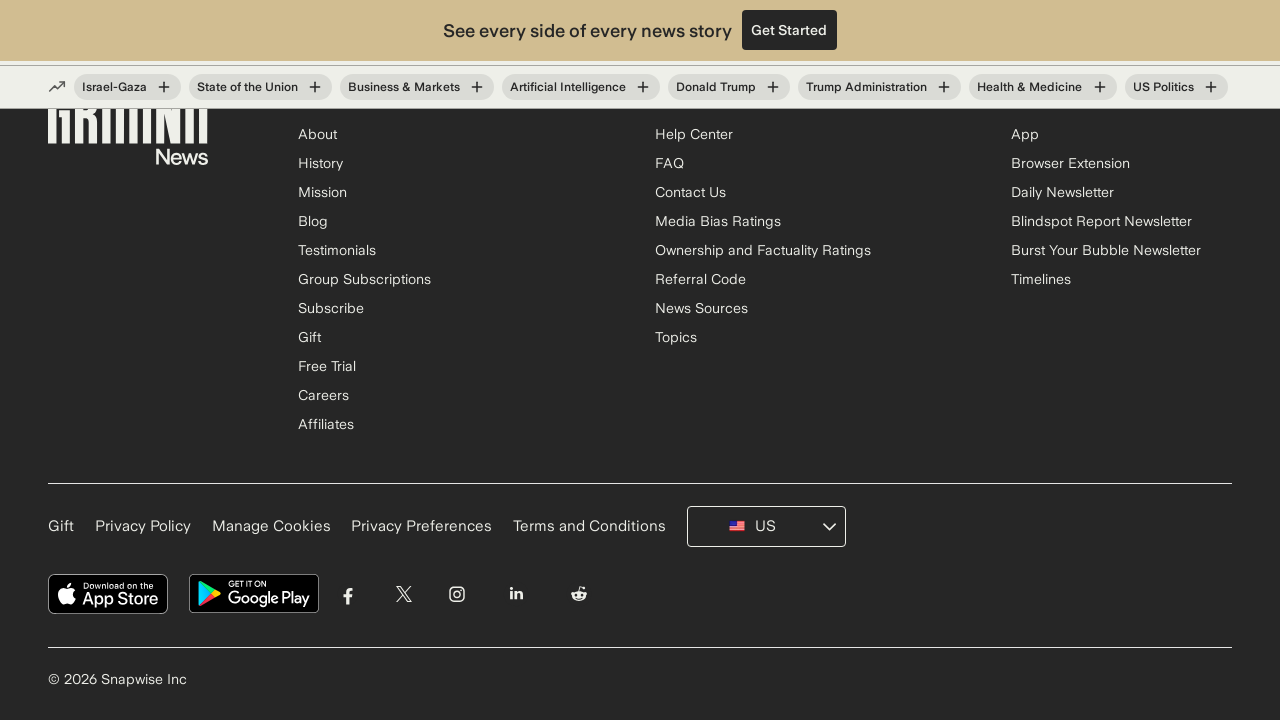

Waited 2 seconds for content to load
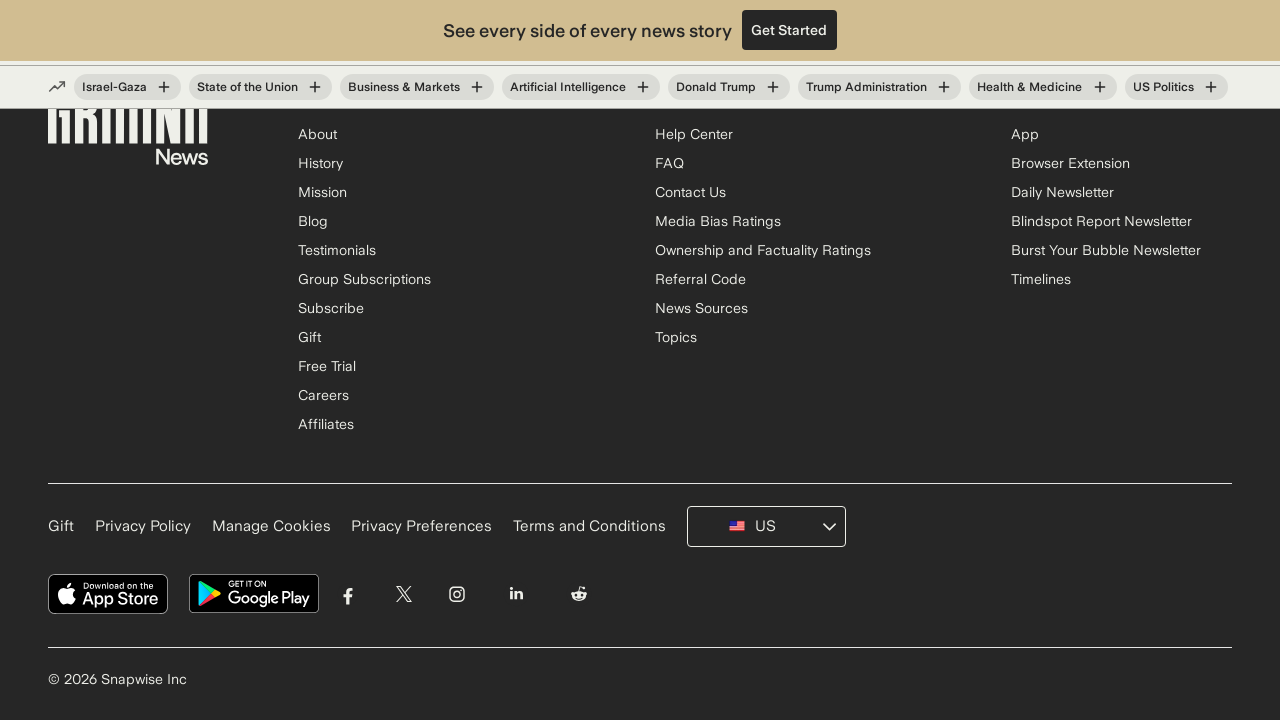

Clicked 'Load More' button at (108, 360) on #more_stories
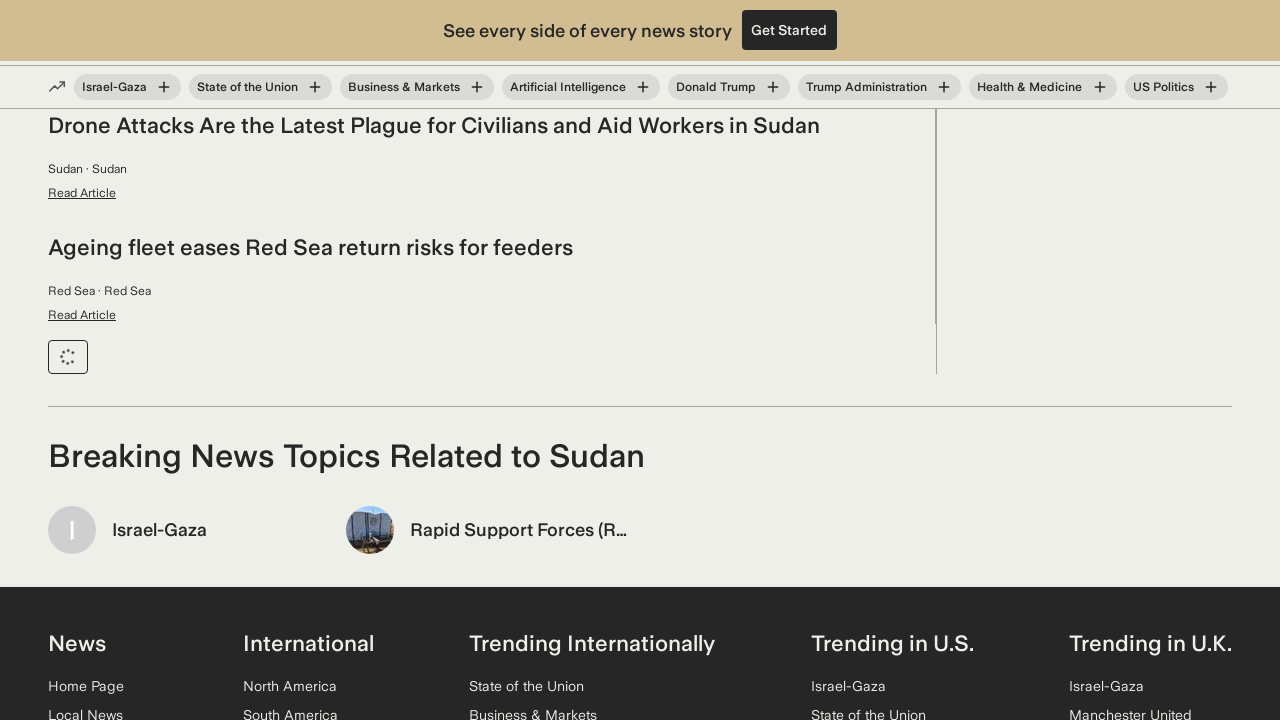

Waited 2 seconds after clicking Load More
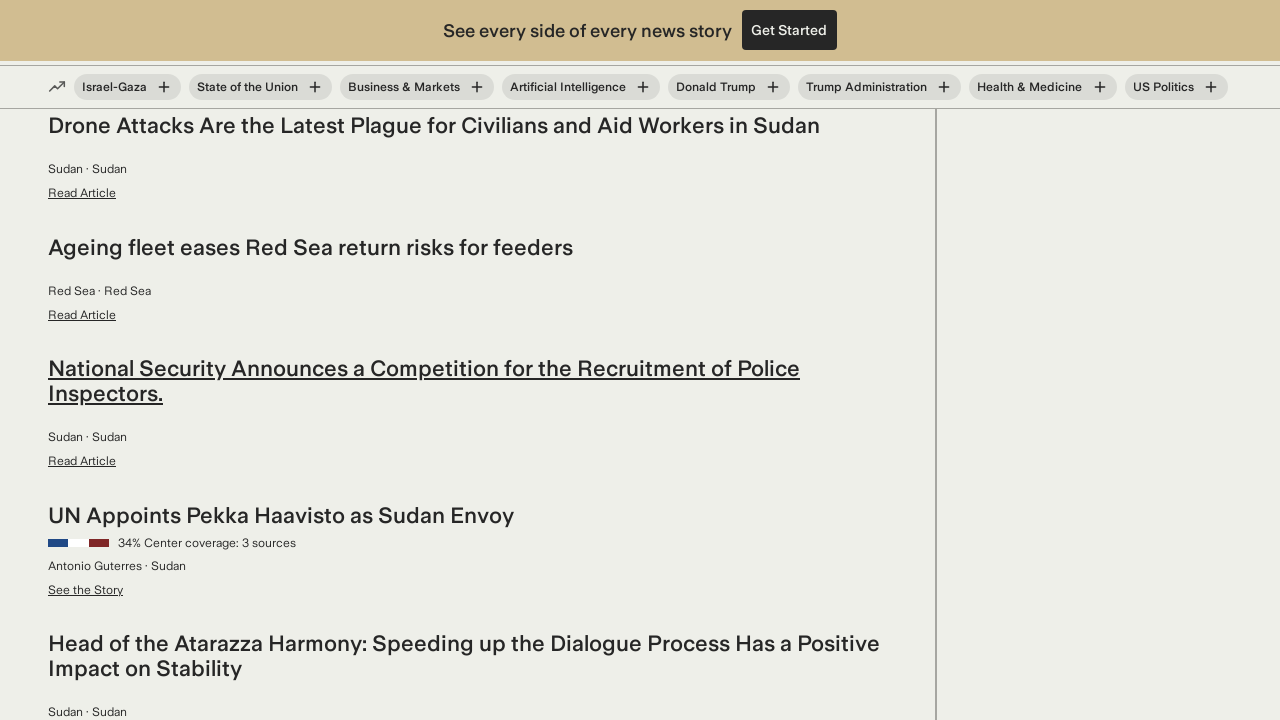

Retrieved 34 article elements from page
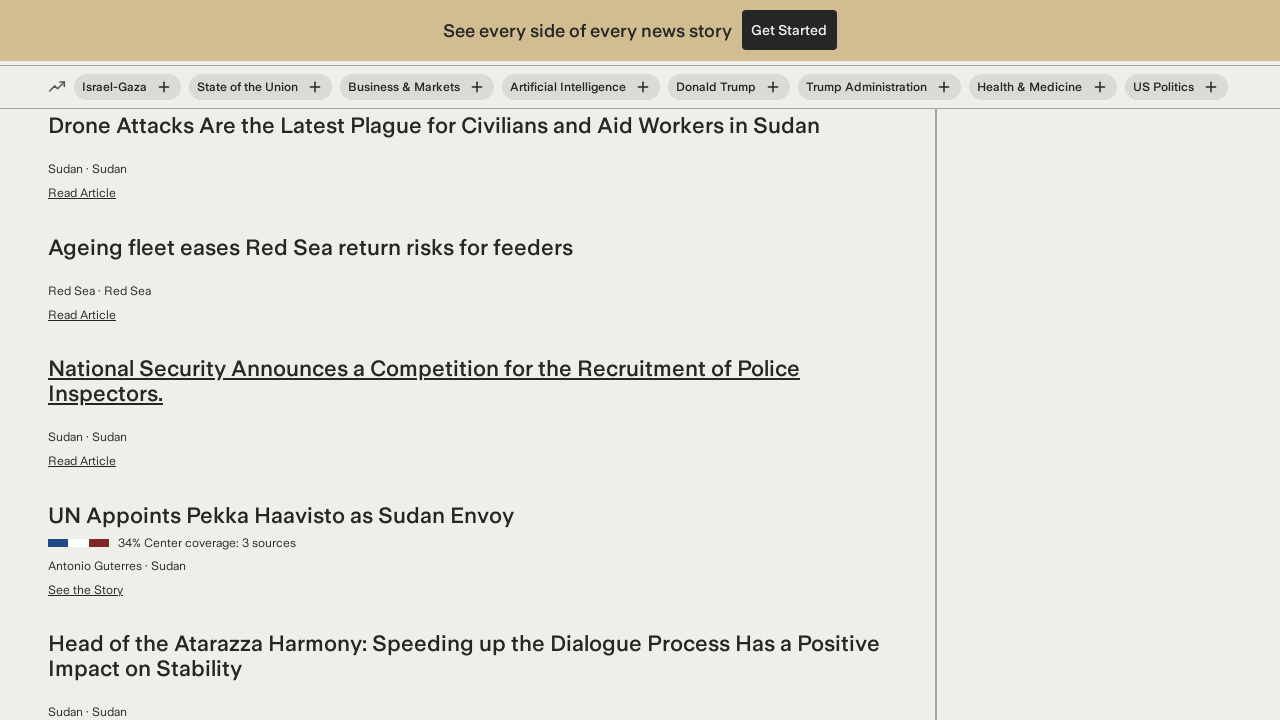

Extracted href from last article: /article/sudan-end-of-non-receipt-from-khartoum-of-washingtons-proposals-for-a-ceasefire
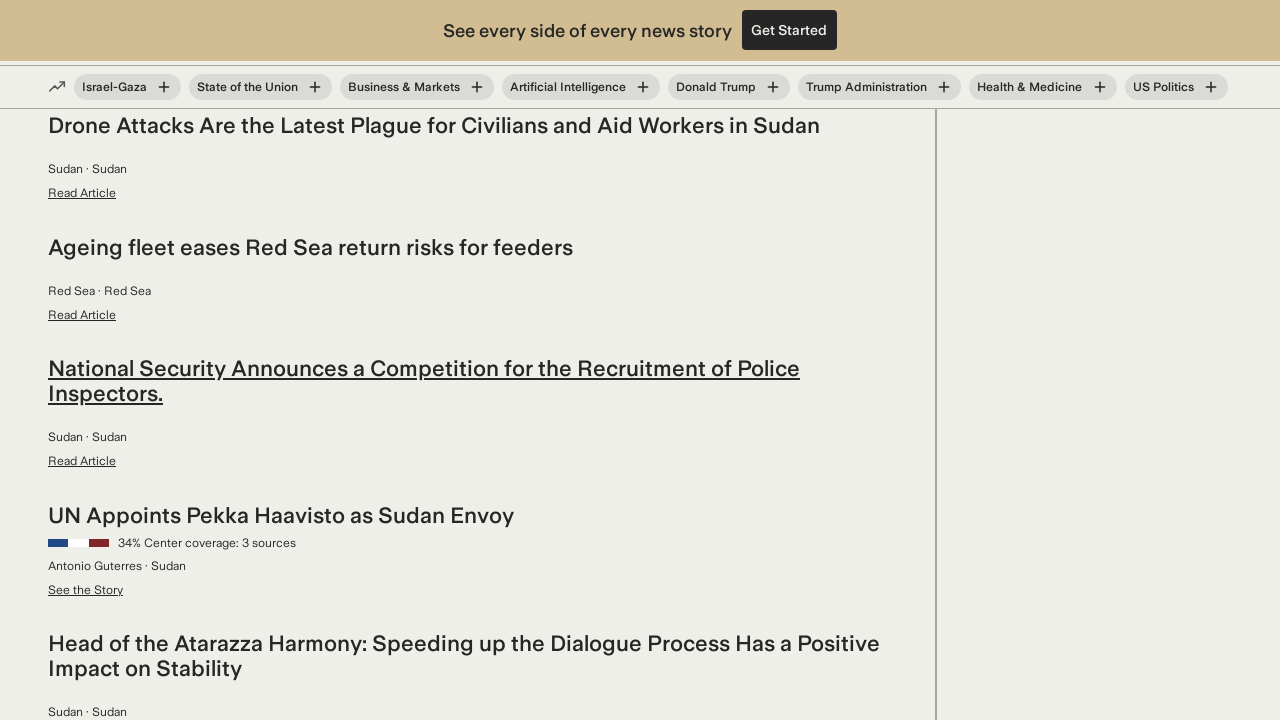

Opened new page/tab for article
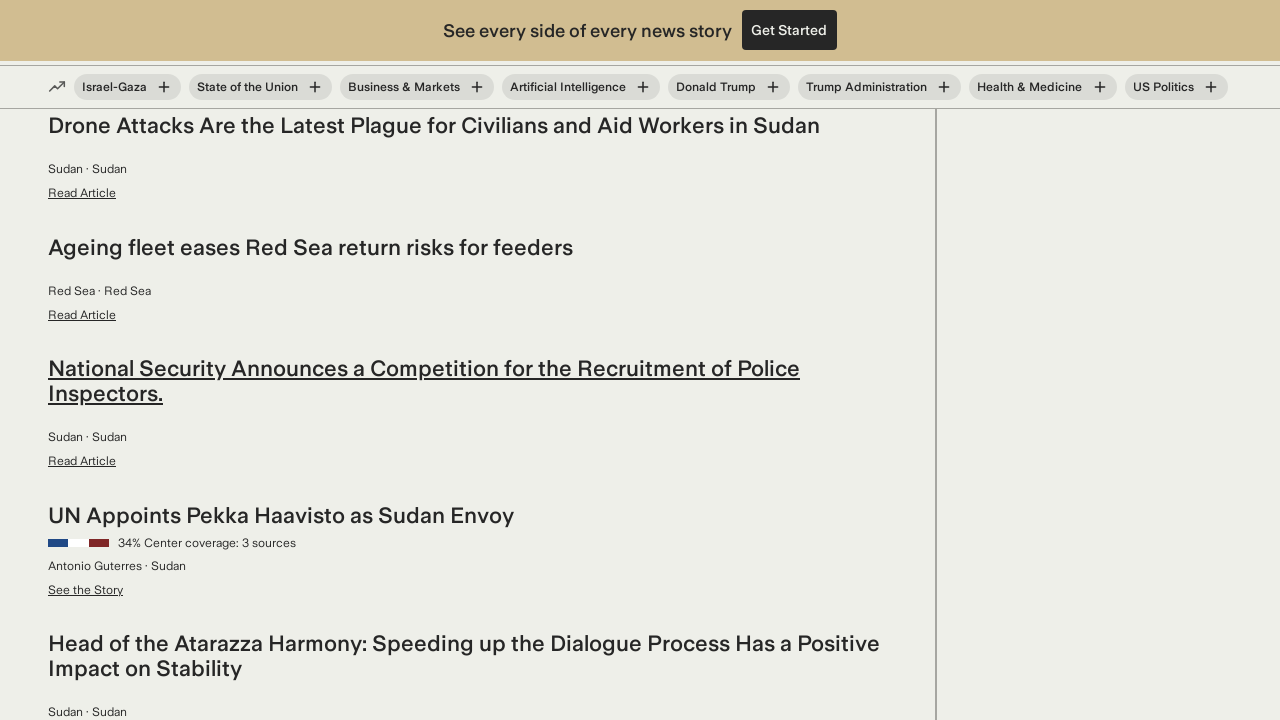

Navigated to article URL: https://ground.news/article/sudan-end-of-non-receipt-from-khartoum-of-washingtons-proposals-for-a-ceasefire
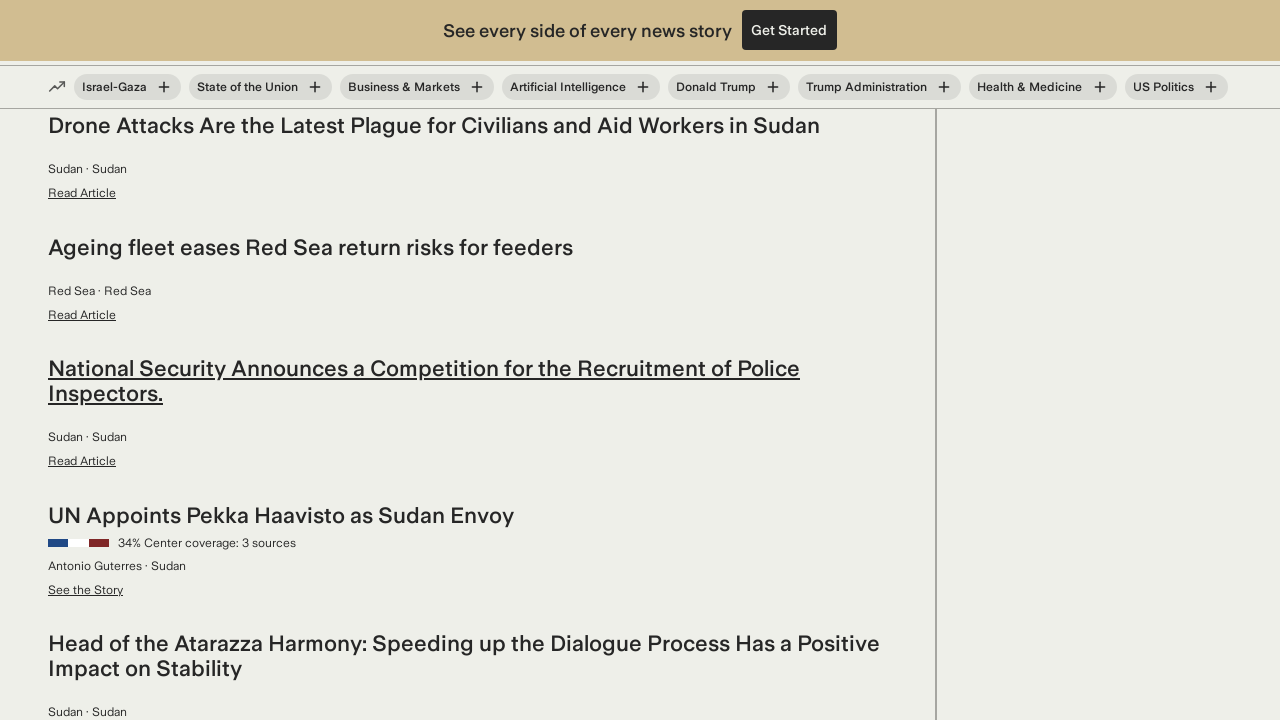

Found article date: Published 1 day ago
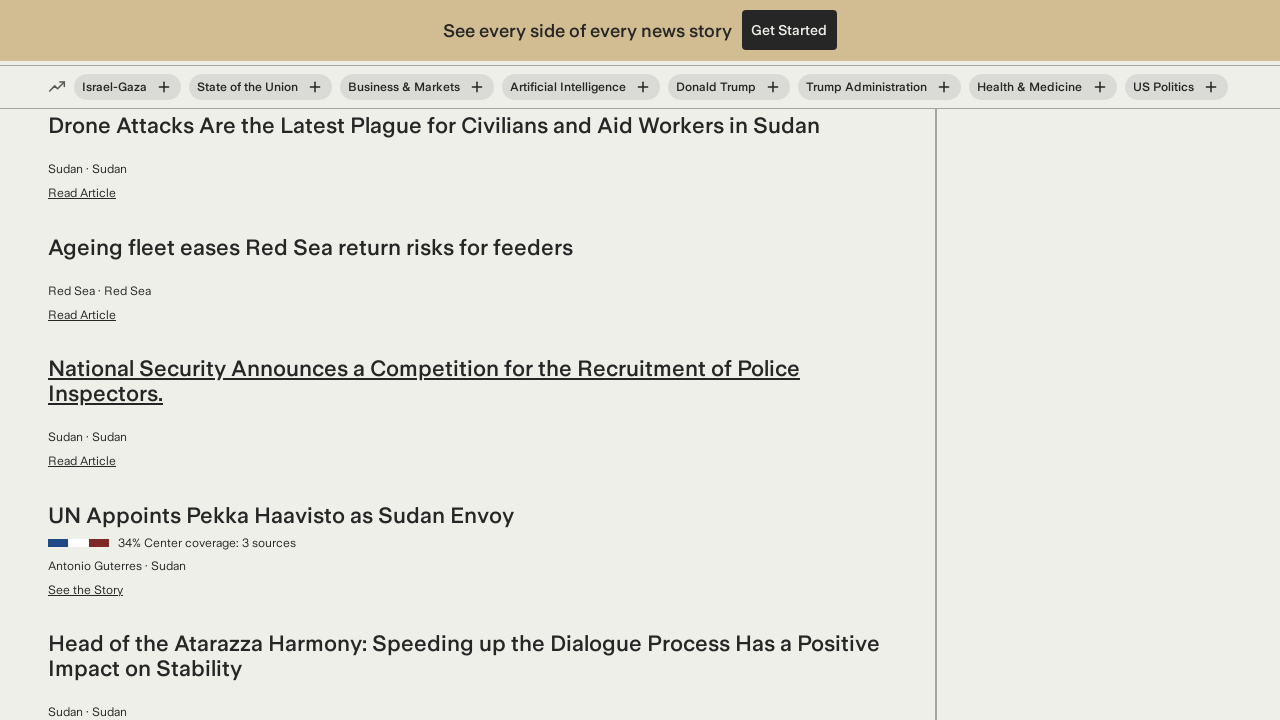

Closed article page
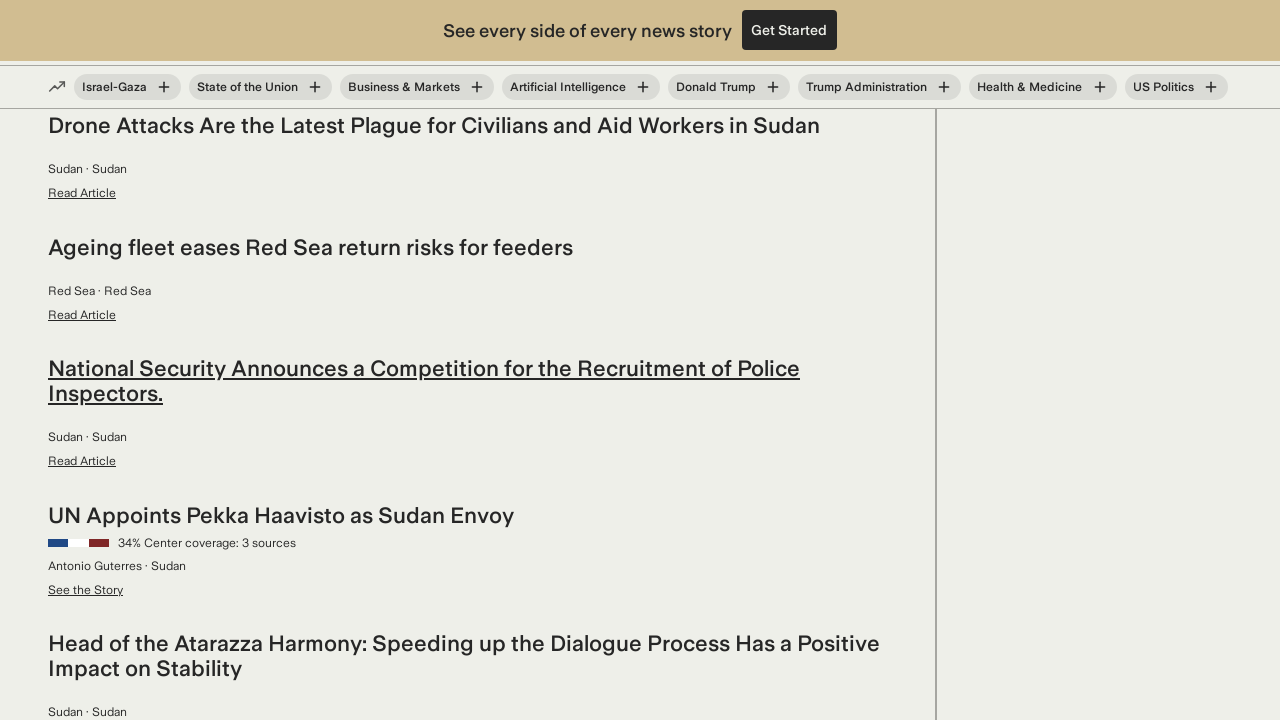

Starting to load page 3
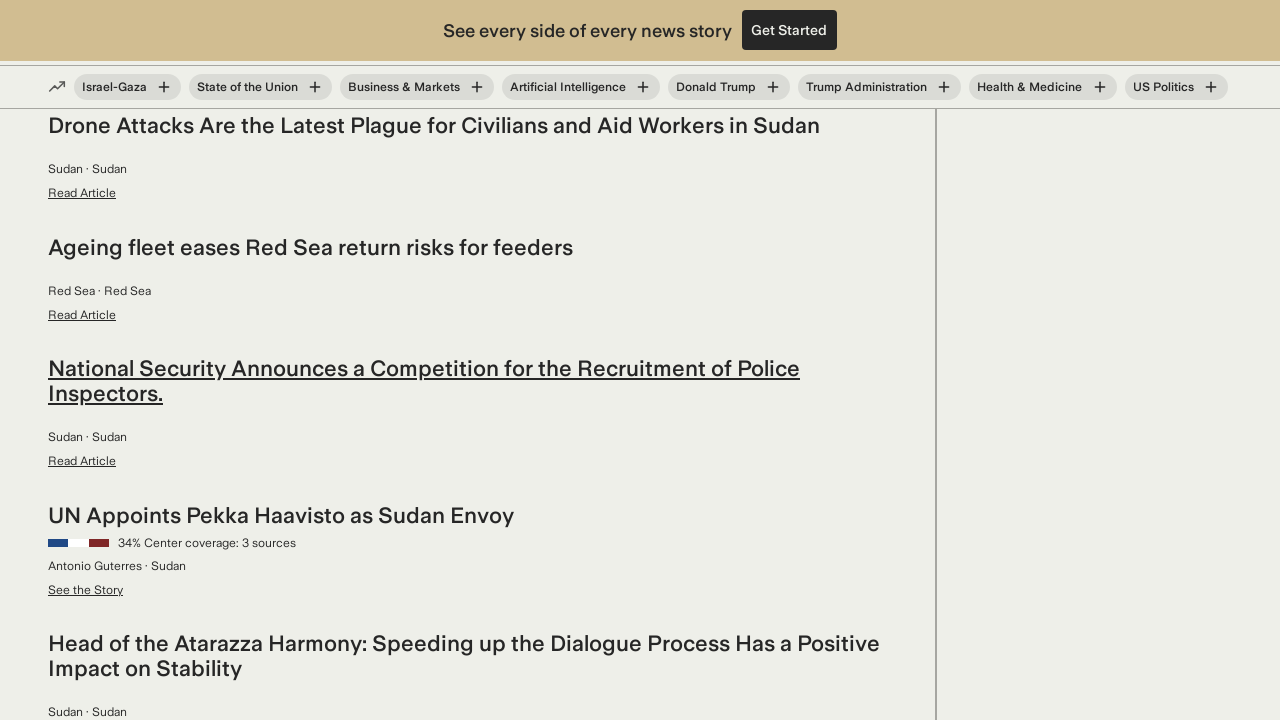

Scrolled down 7000 pixels to load more content
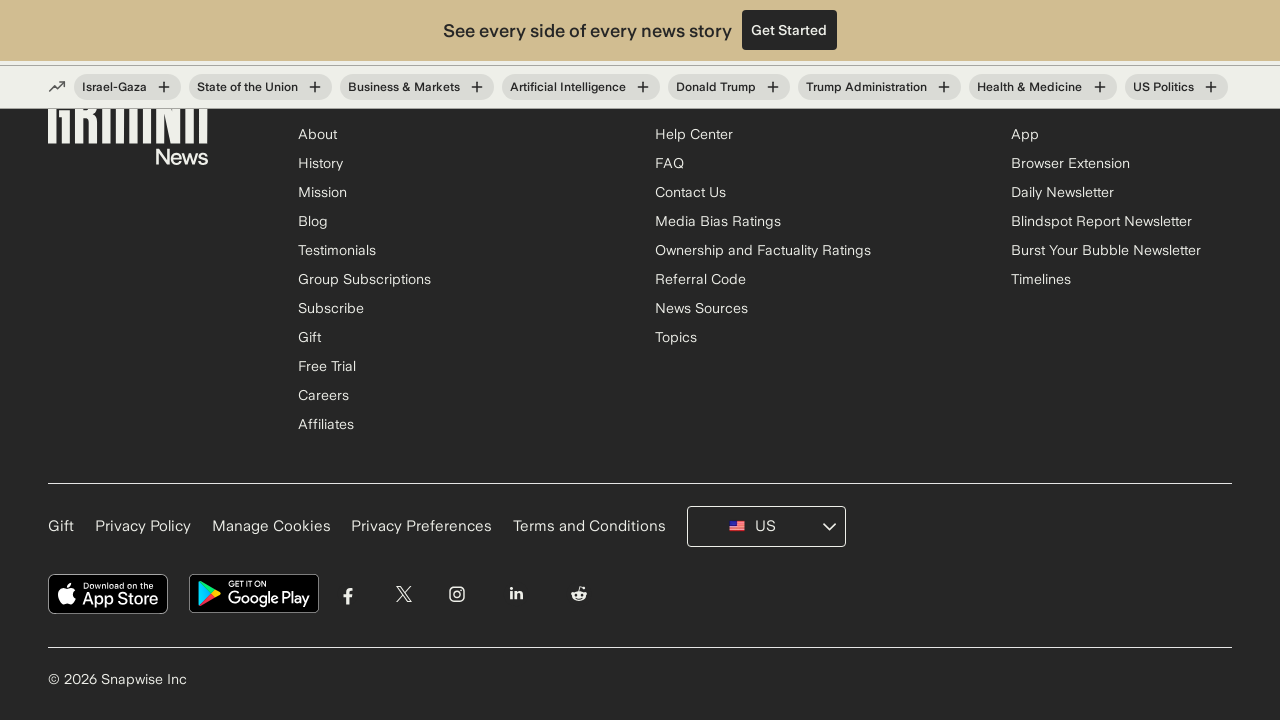

Waited 2 seconds for content to load
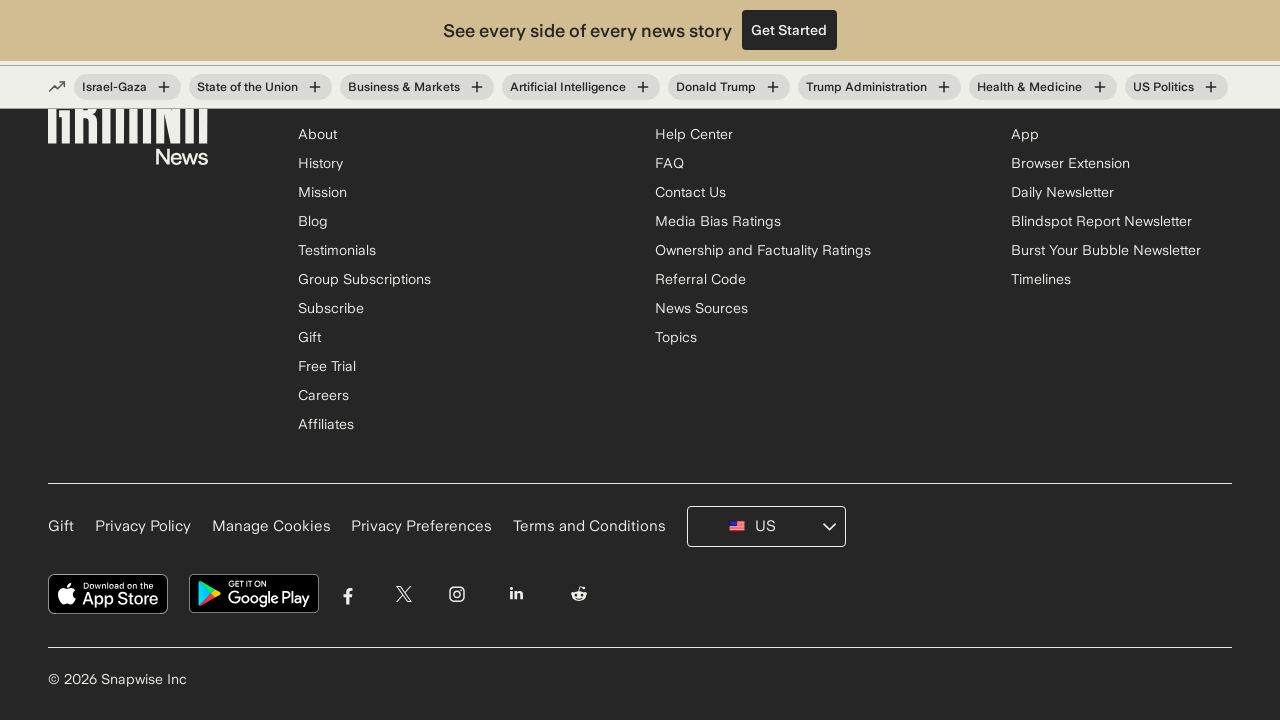

Clicked 'Load More' button at (108, 360) on #more_stories
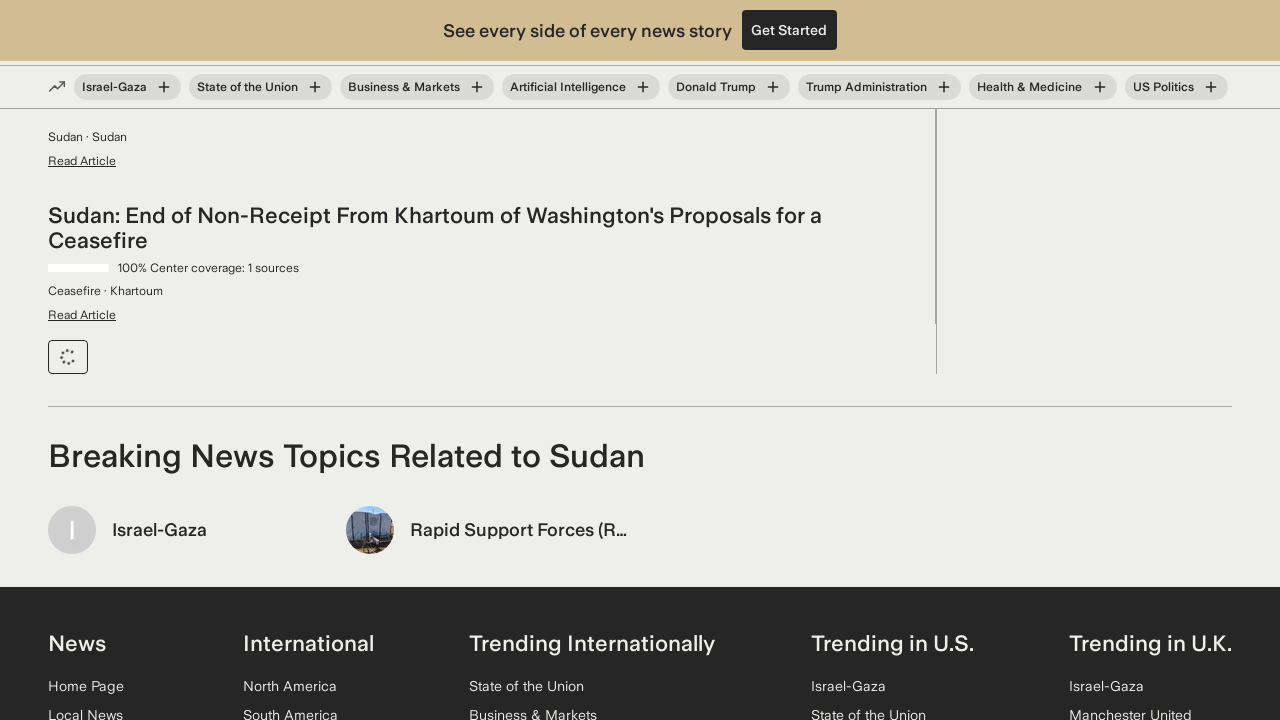

Waited 2 seconds after clicking Load More
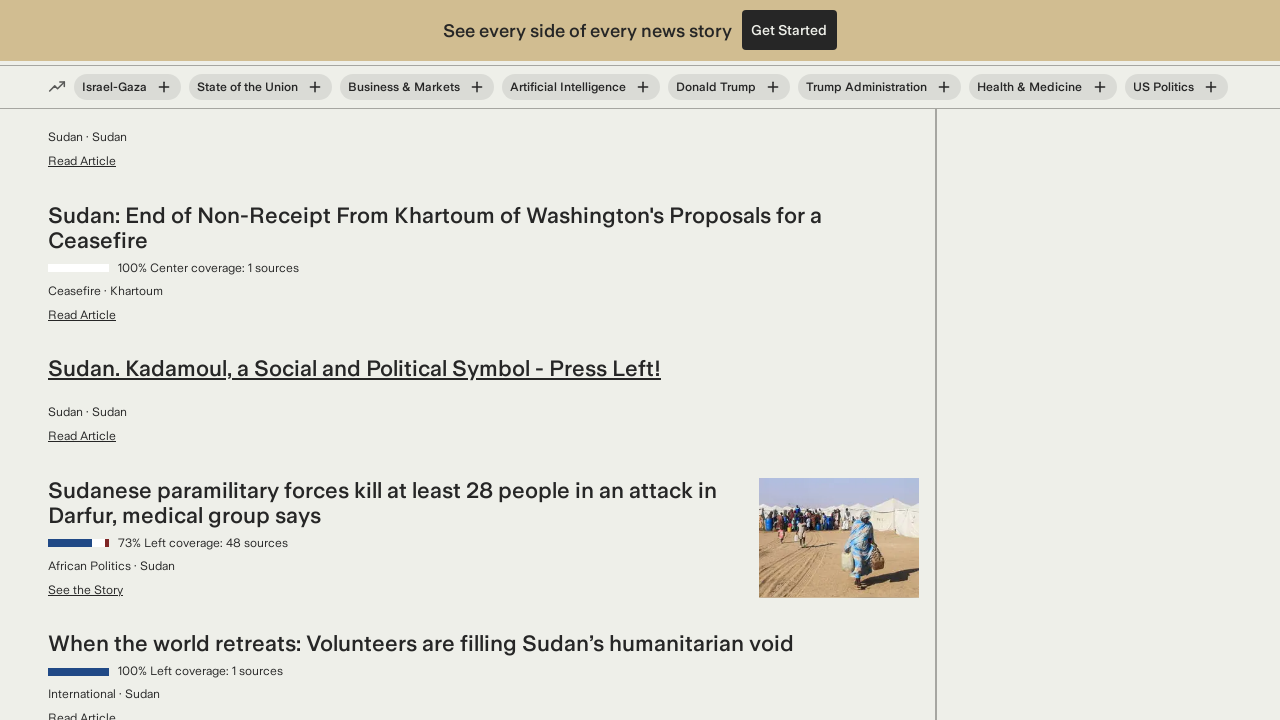

Retrieved 44 article elements from page
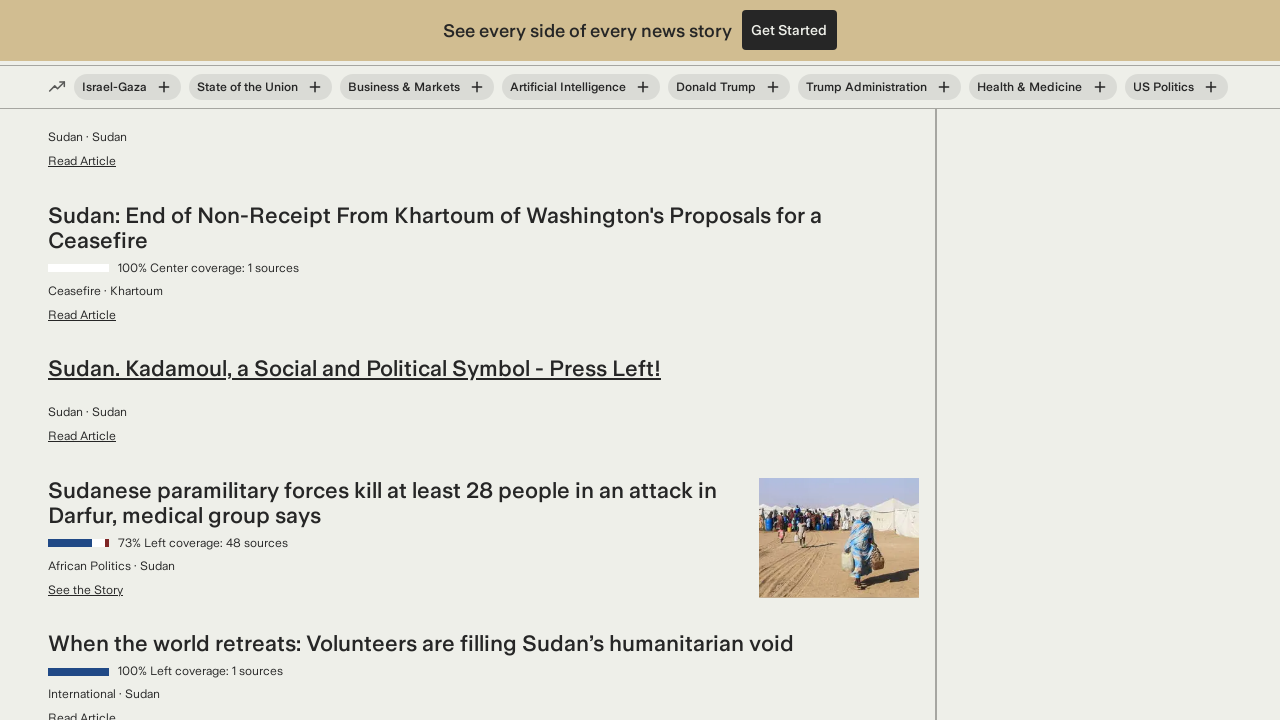

Extracted href from last article: /article/sudans-warring-factions-are-consistently-targetting-aid-workers
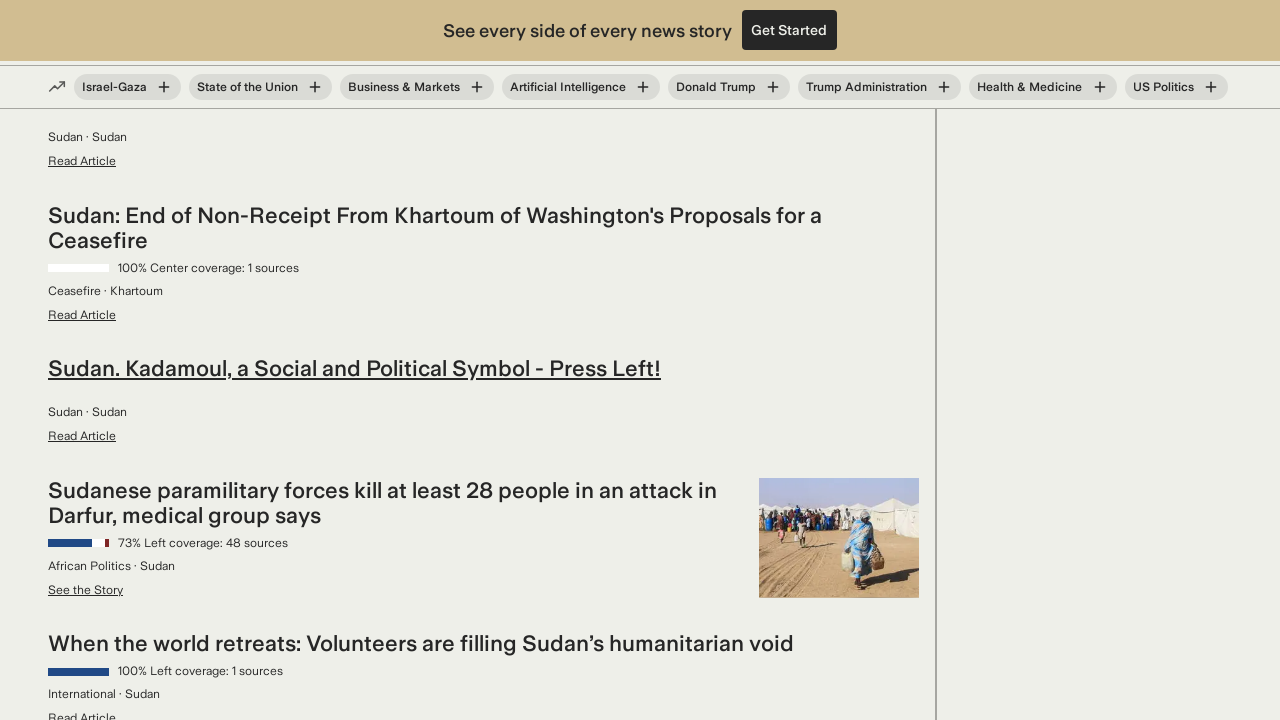

Opened new page/tab for article
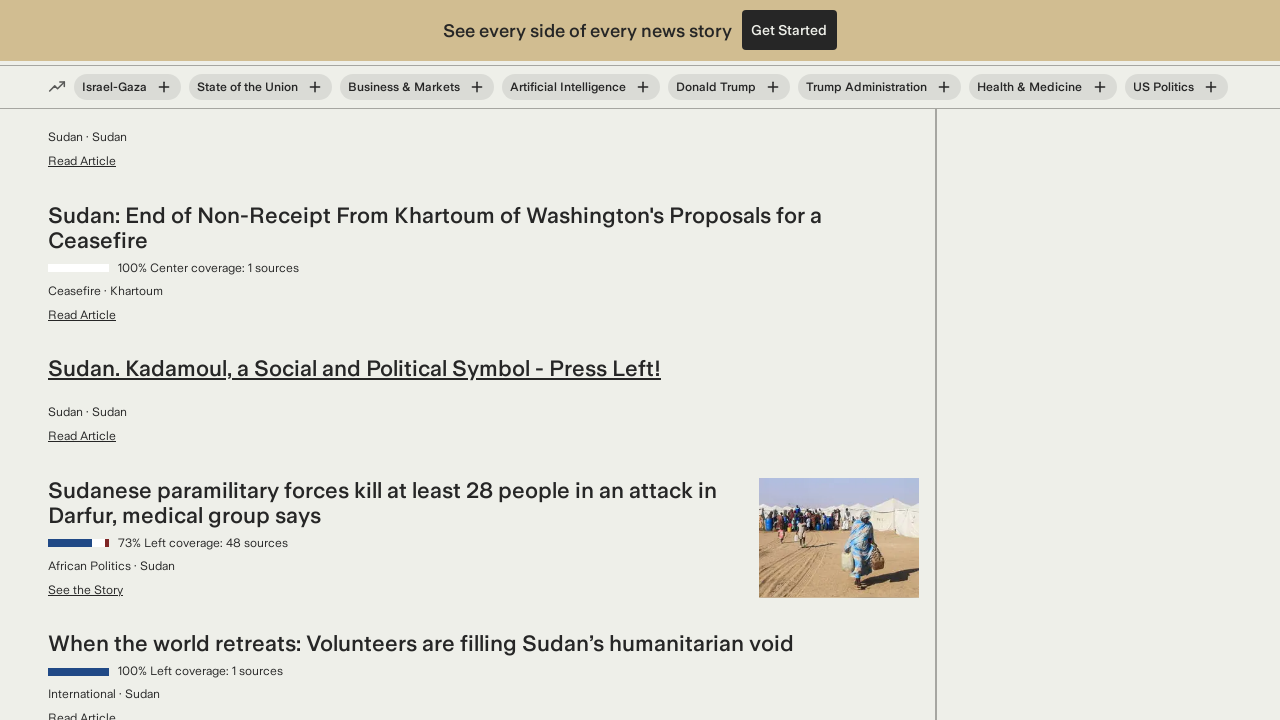

Navigated to article URL: https://ground.news/article/sudans-warring-factions-are-consistently-targetting-aid-workers
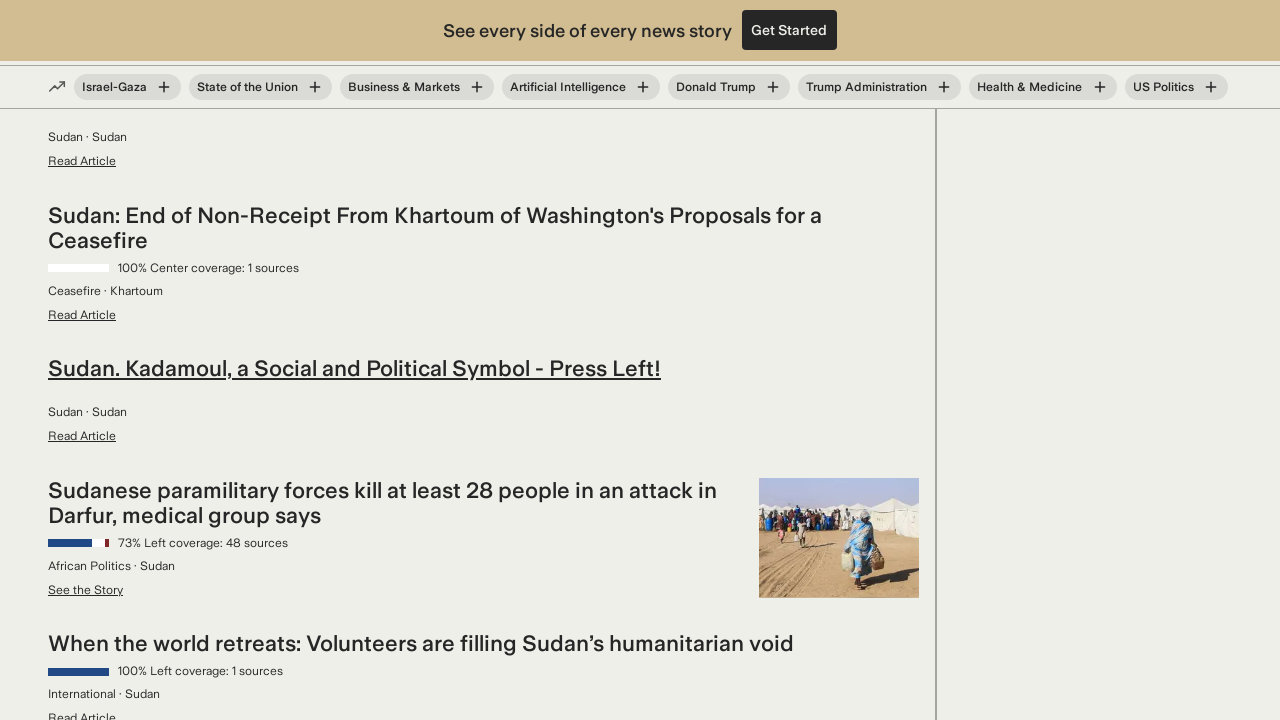

Found article date: Published 2 days ago
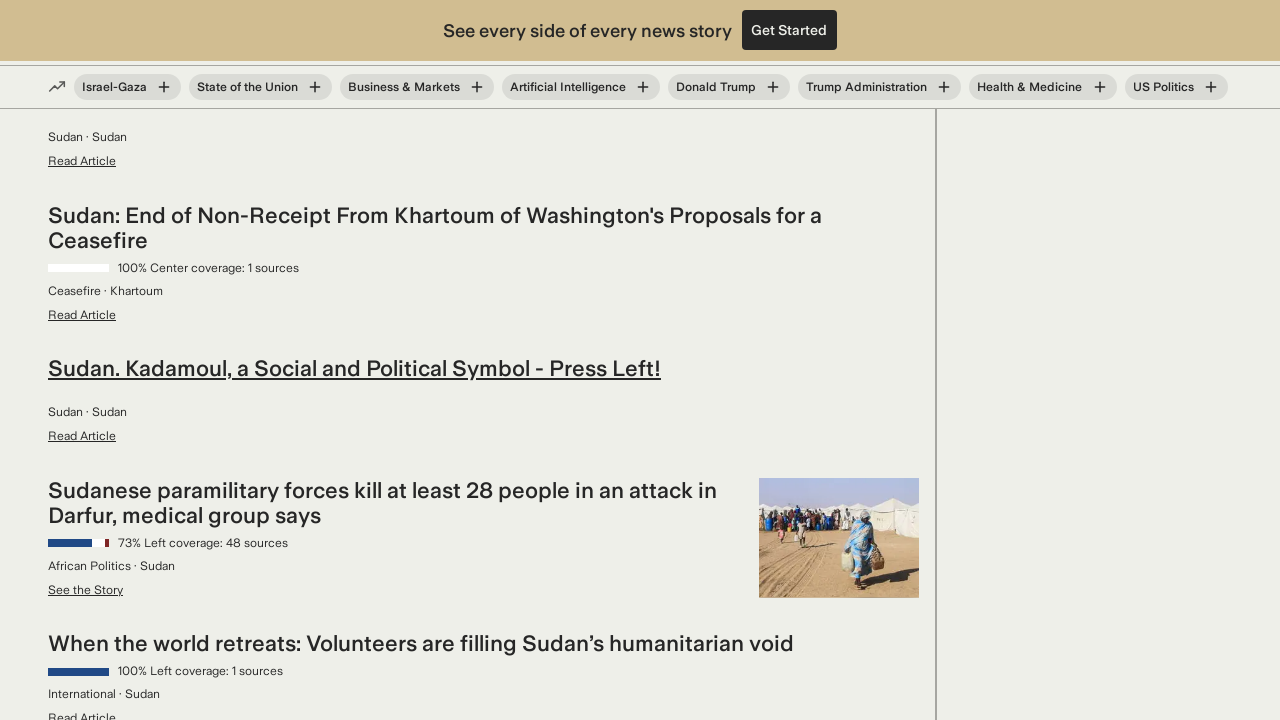

Closed article page
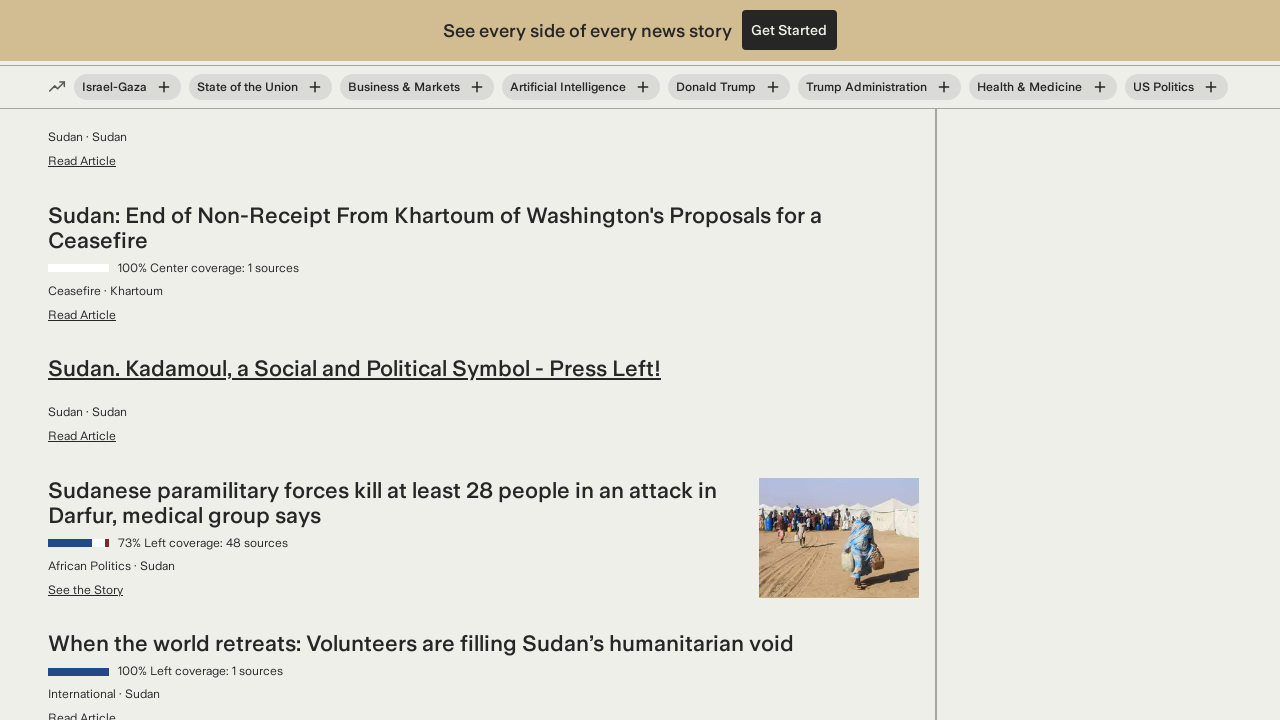

Starting to load page 4
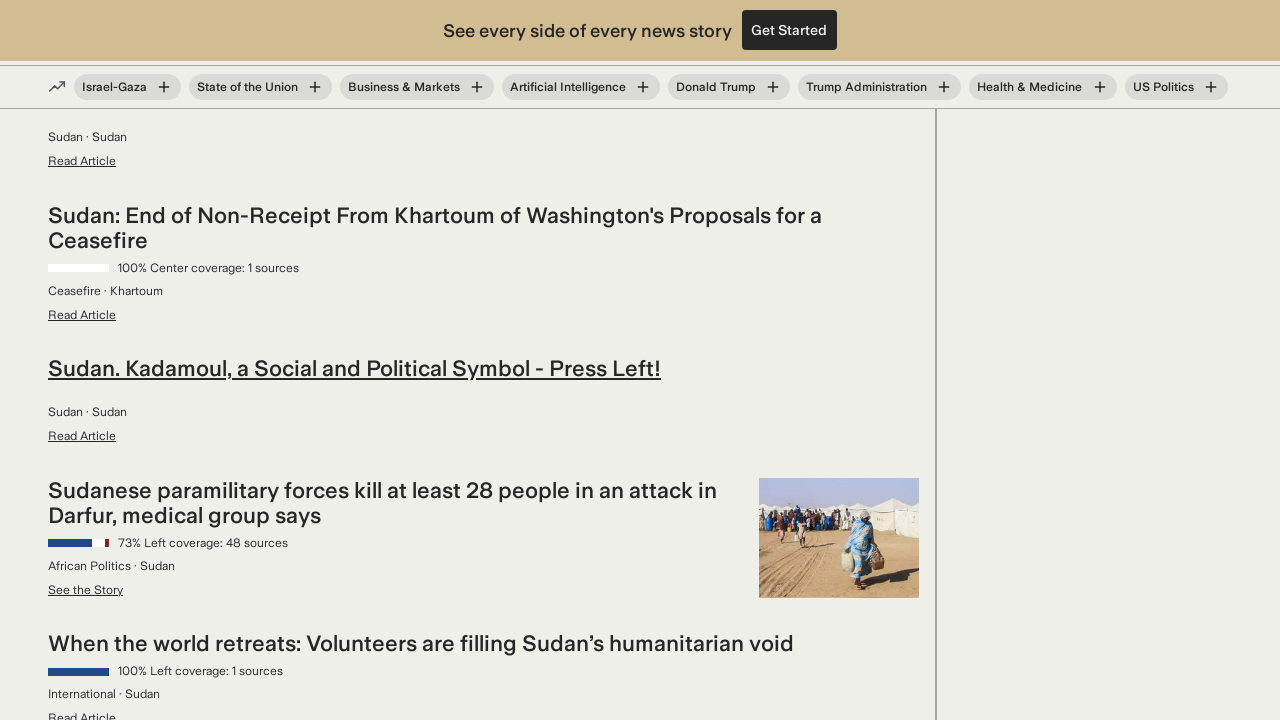

Scrolled down 7000 pixels to load more content
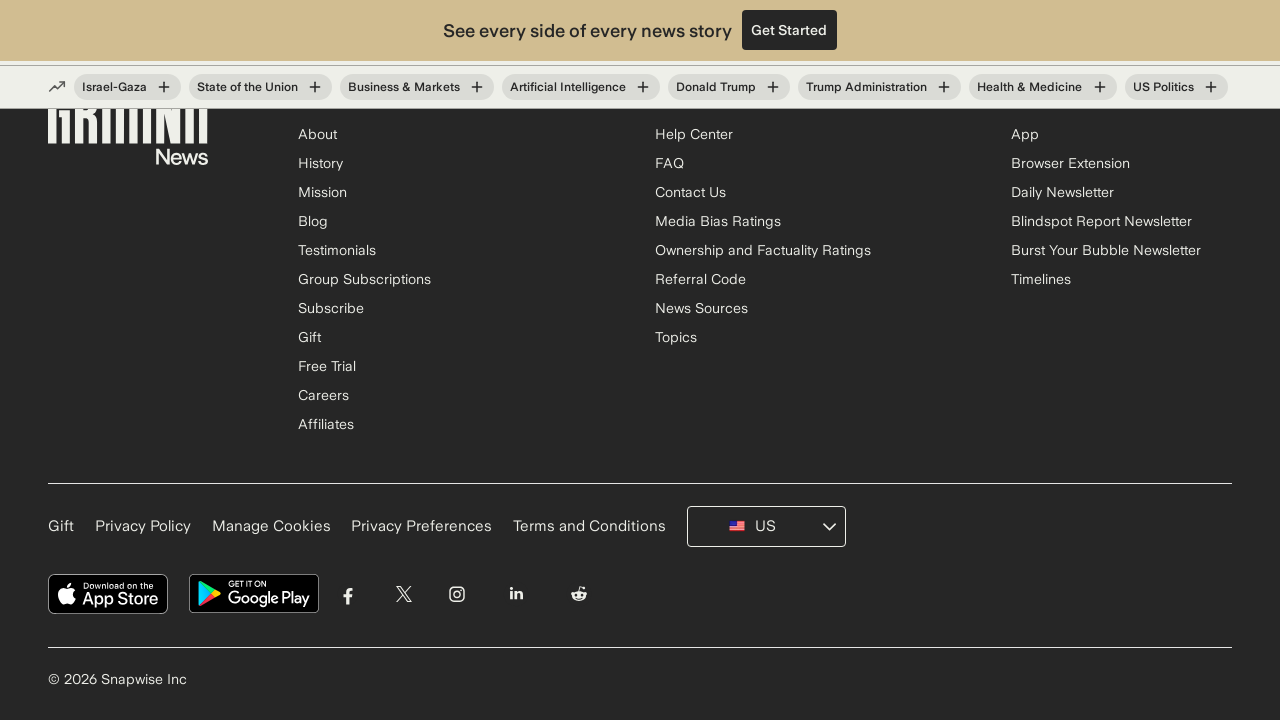

Waited 2 seconds for content to load
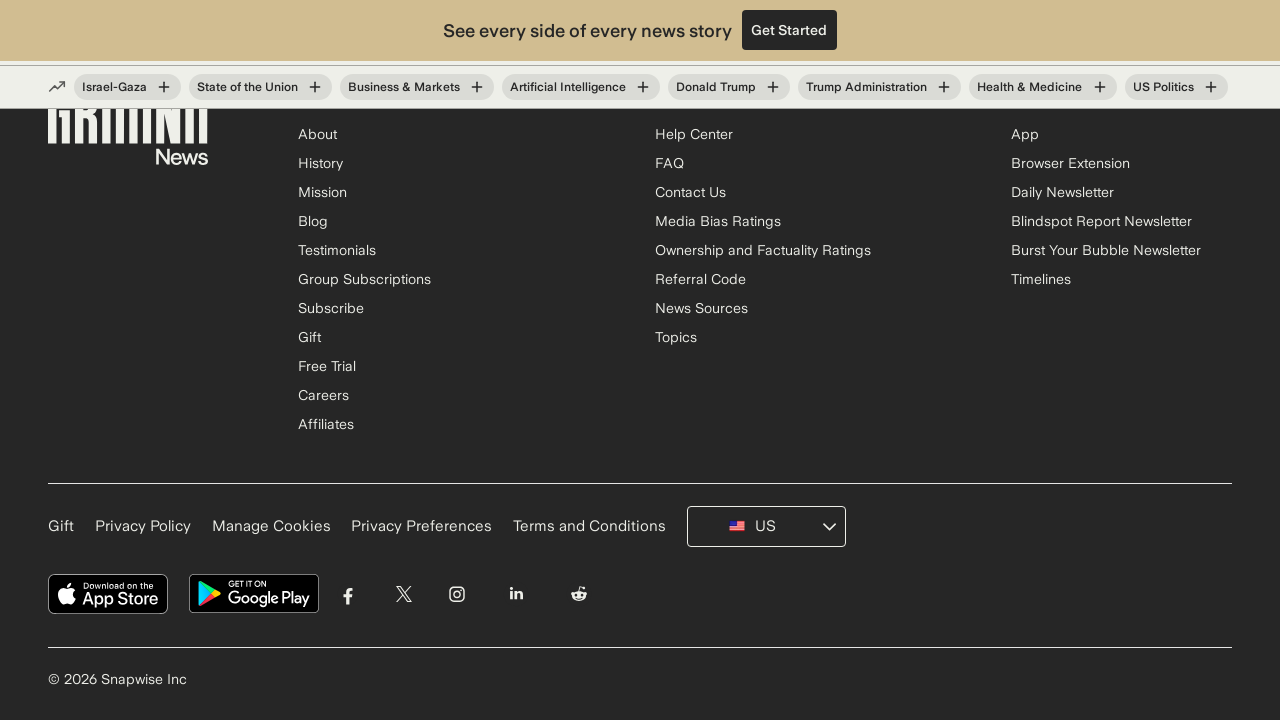

Clicked 'Load More' button at (108, 360) on #more_stories
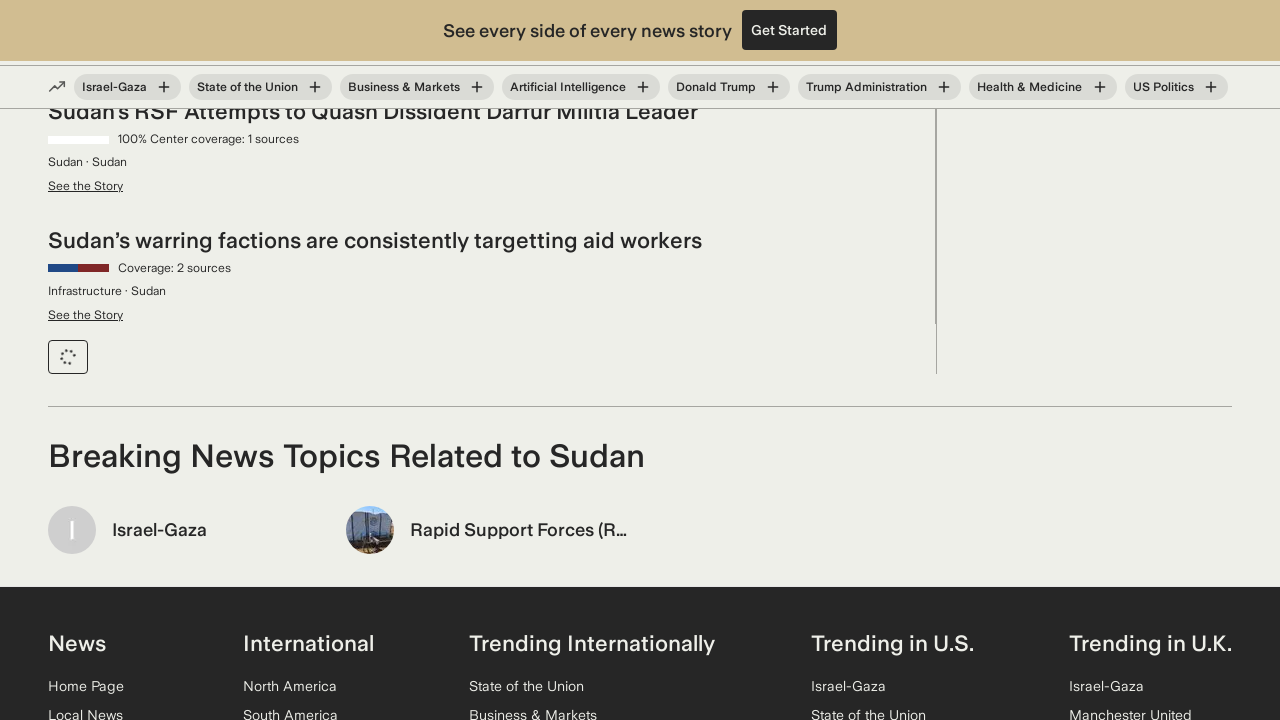

Waited 2 seconds after clicking Load More
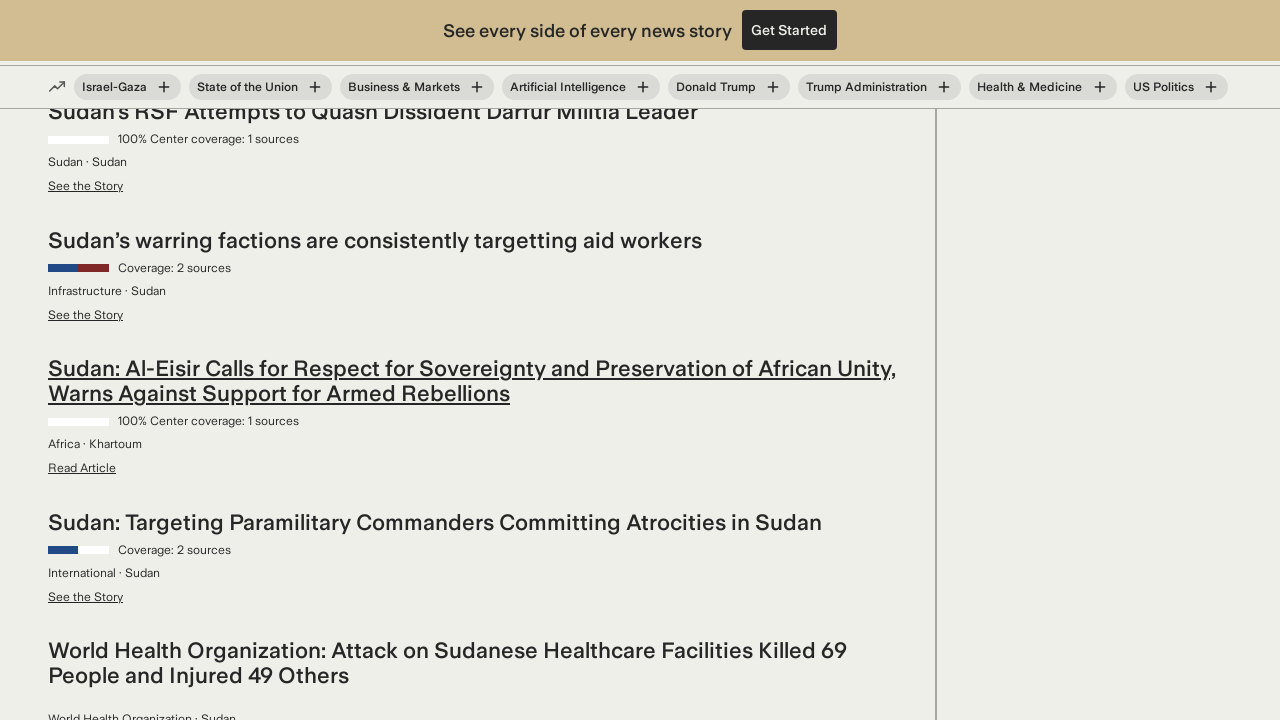

Retrieved 54 article elements from page
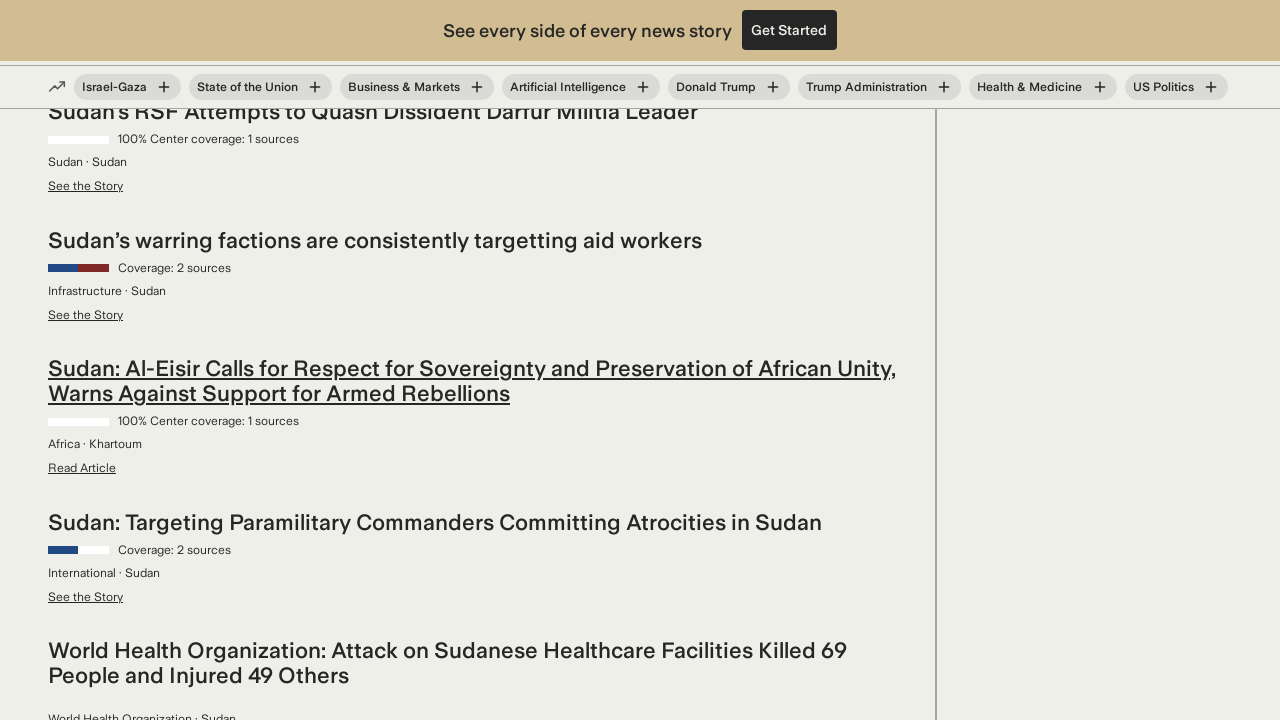

Extracted href from last article: /article/the-un-sends-aid-to-more-than-130-000-people-in-sudan
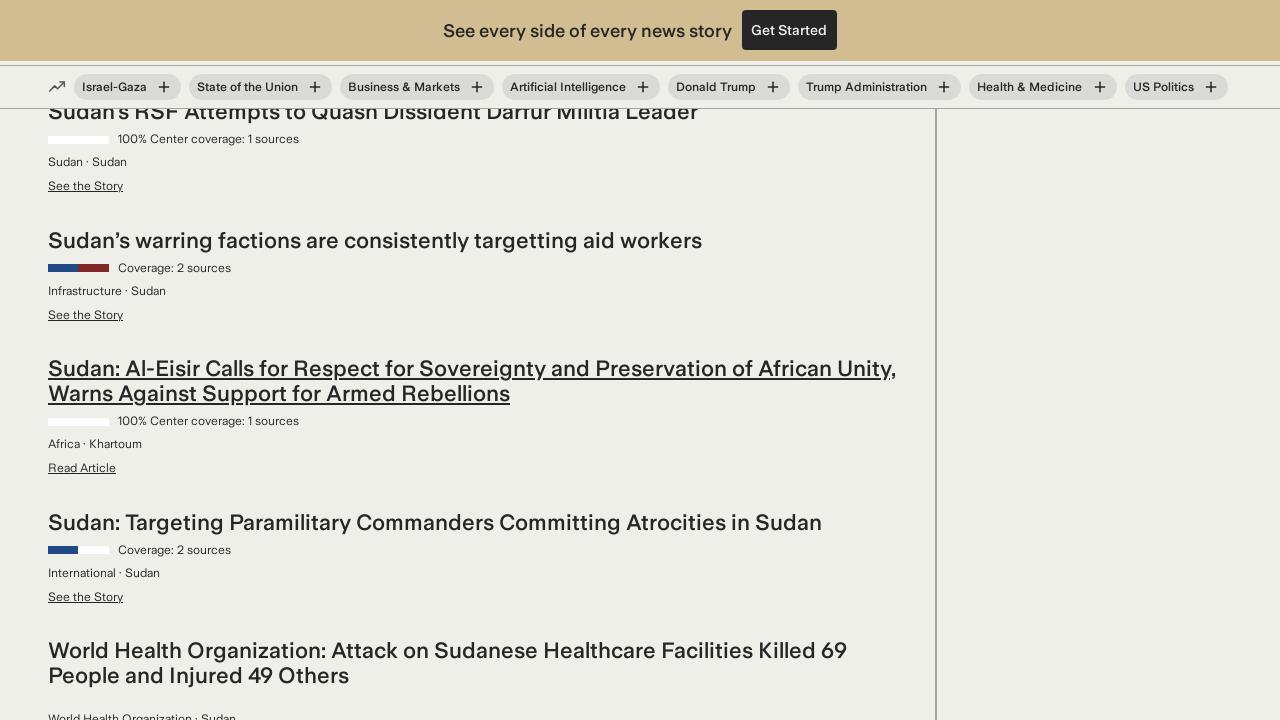

Opened new page/tab for article
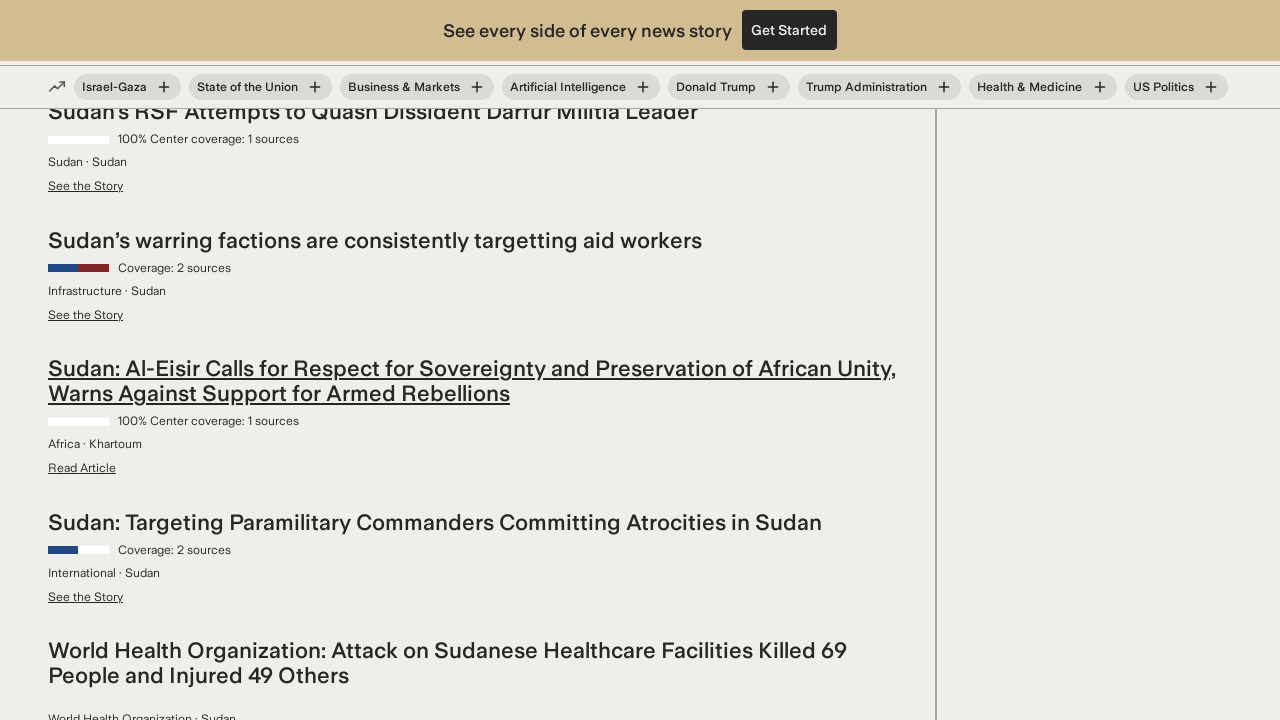

Navigated to article URL: https://ground.news/article/the-un-sends-aid-to-more-than-130-000-people-in-sudan
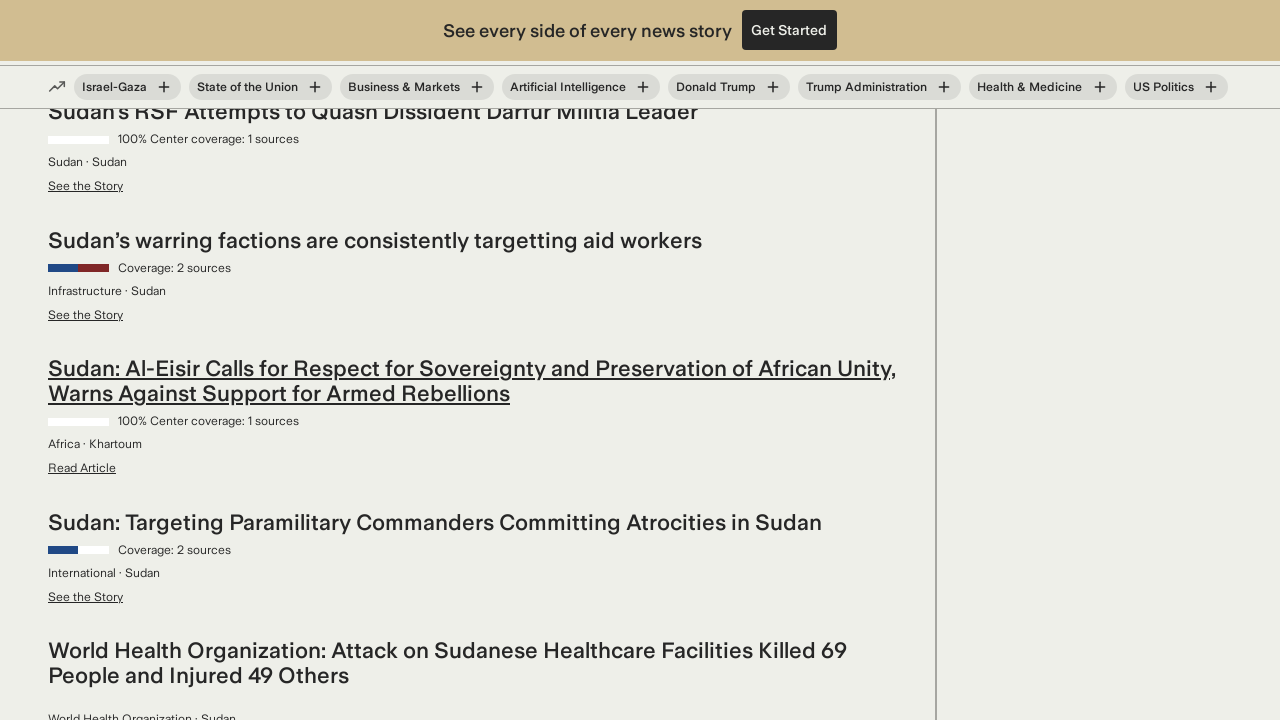

Found article date: Published 2 days ago
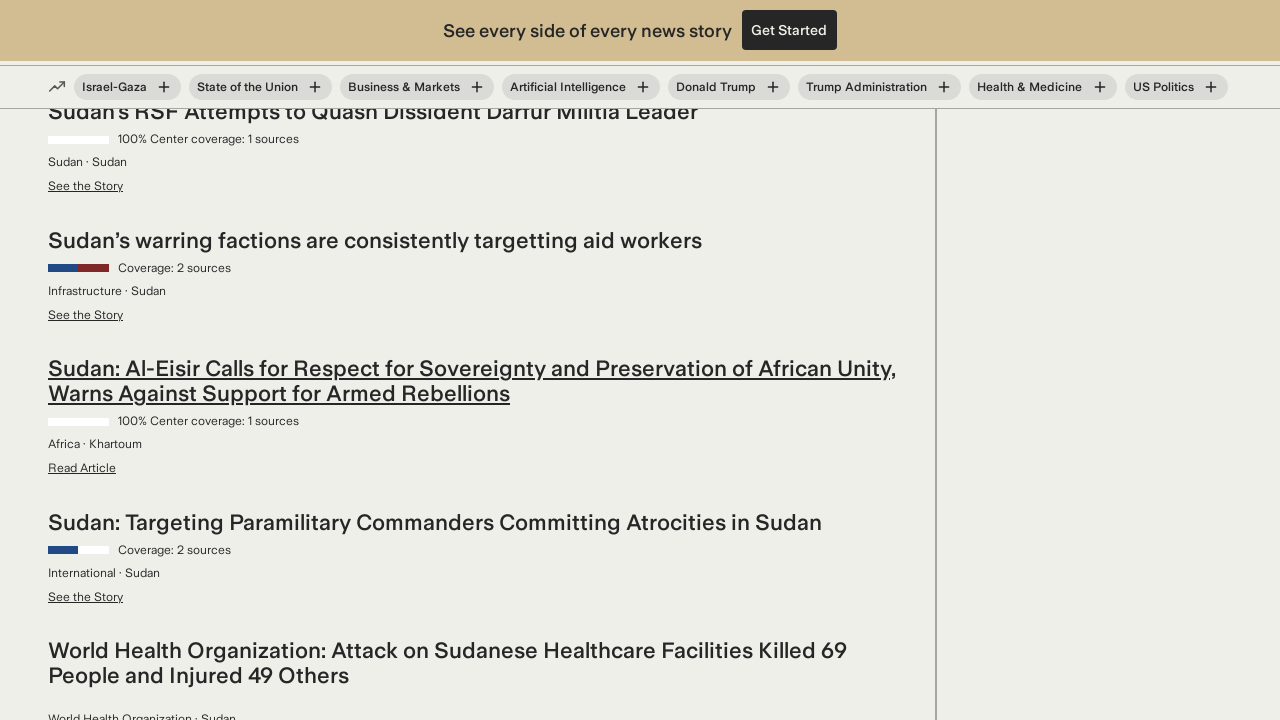

Closed article page
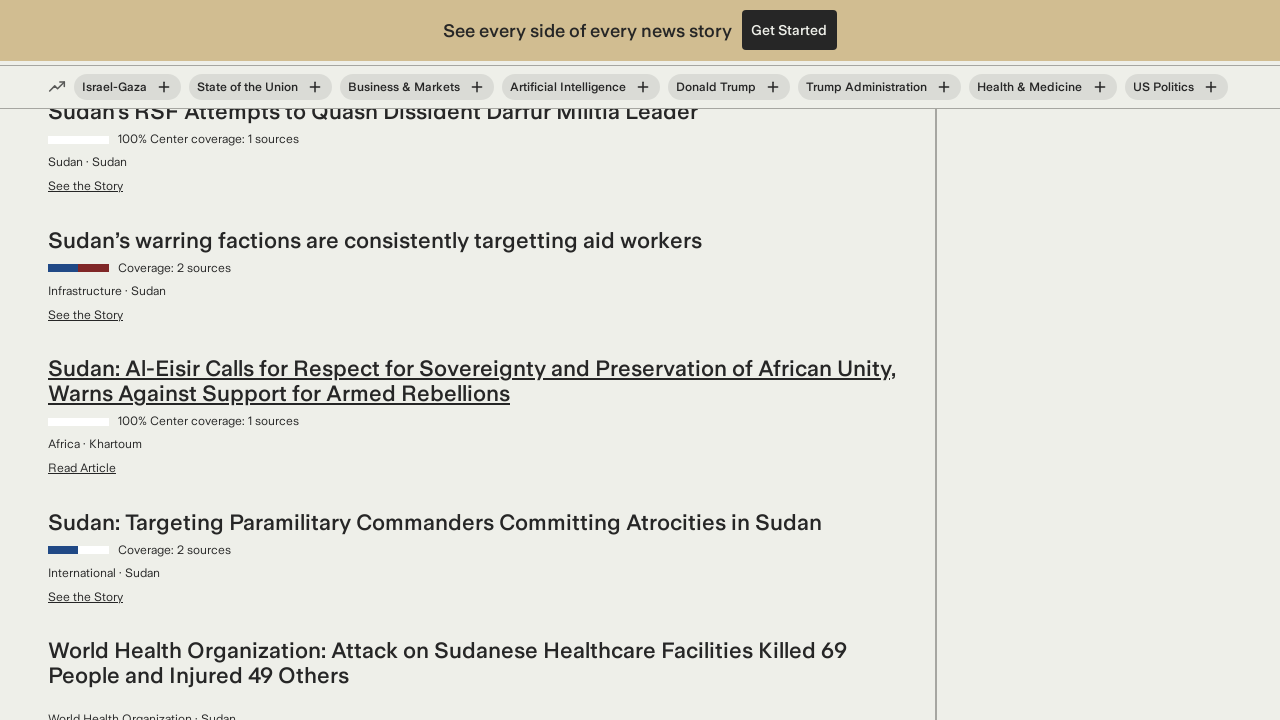

Starting to load page 5
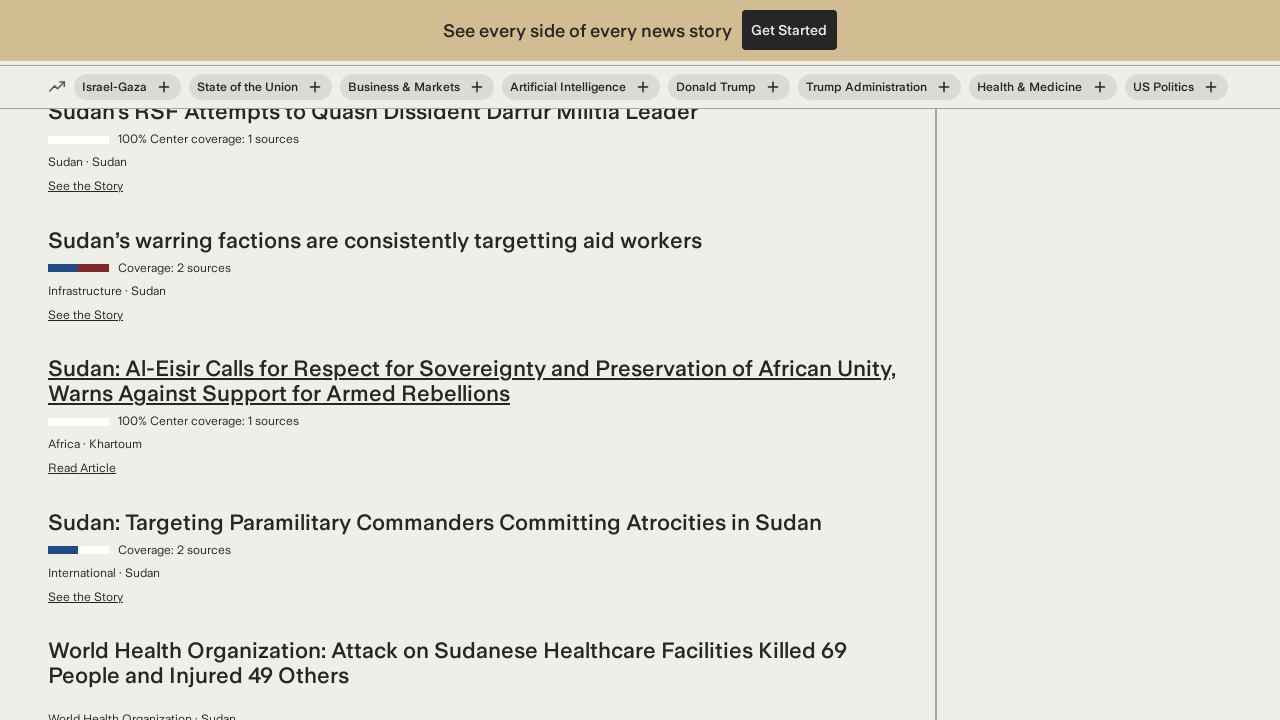

Scrolled down 7000 pixels to load more content
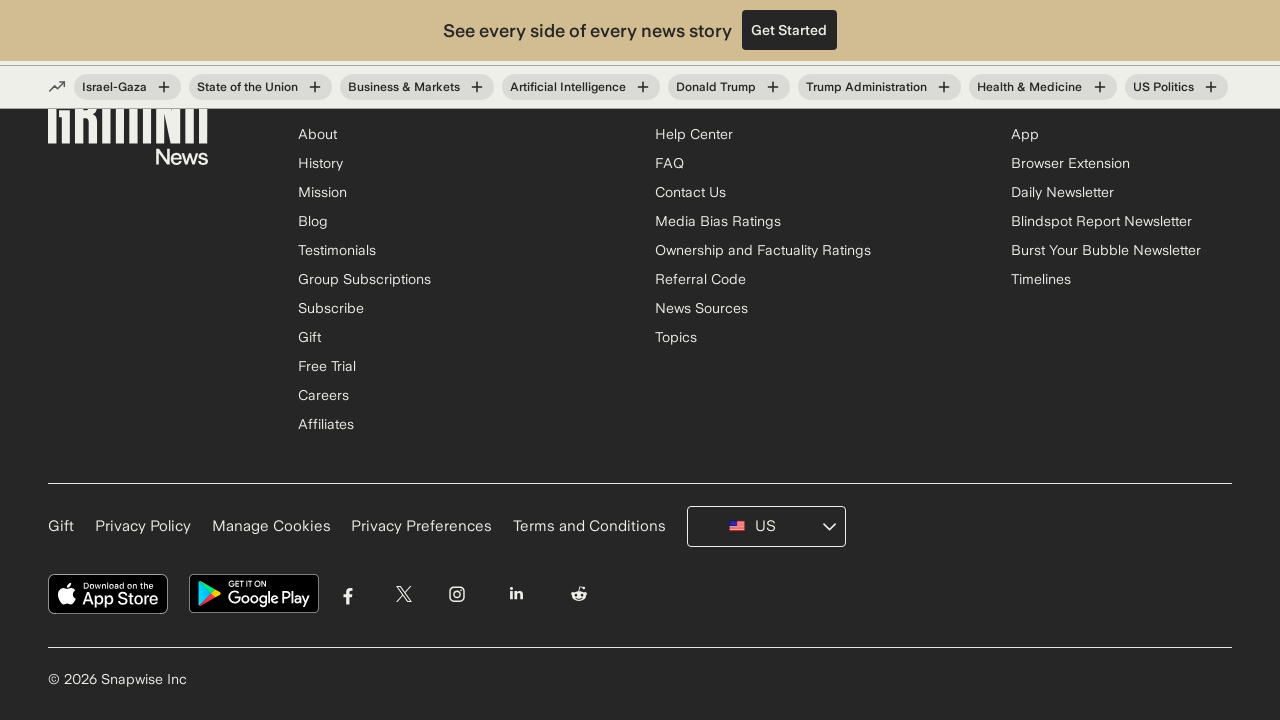

Waited 2 seconds for content to load
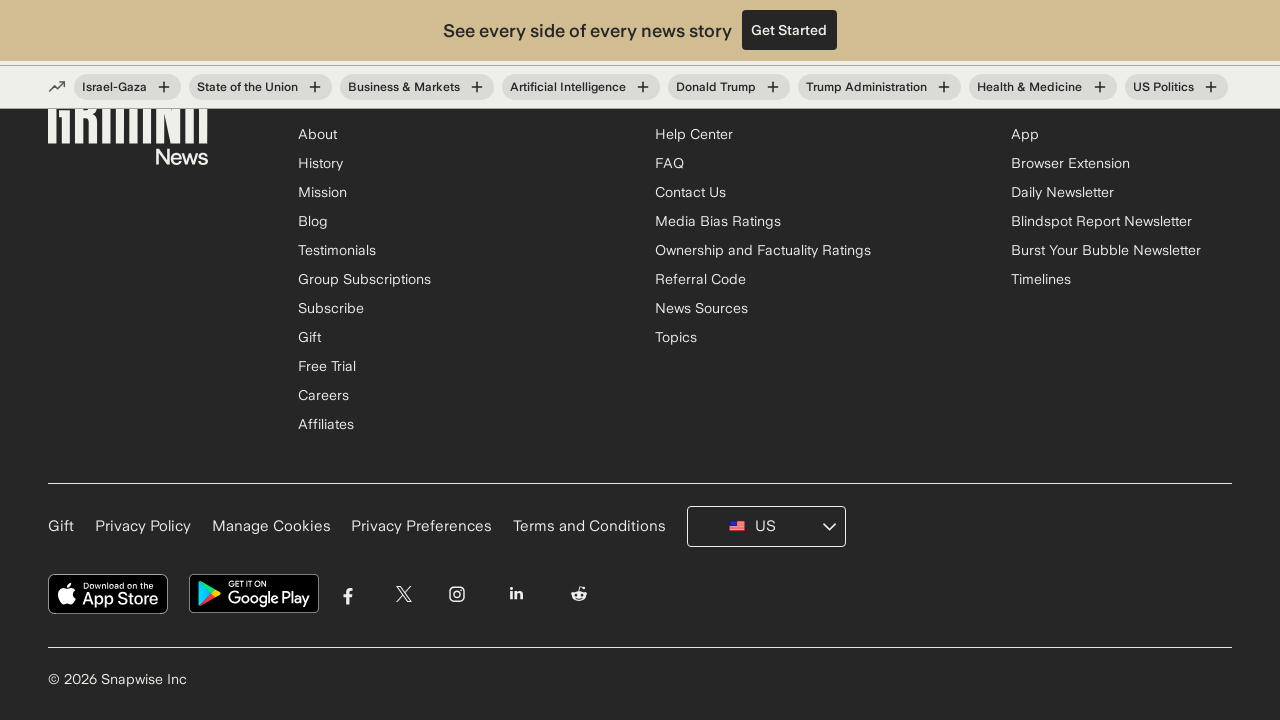

Clicked 'Load More' button at (108, 360) on #more_stories
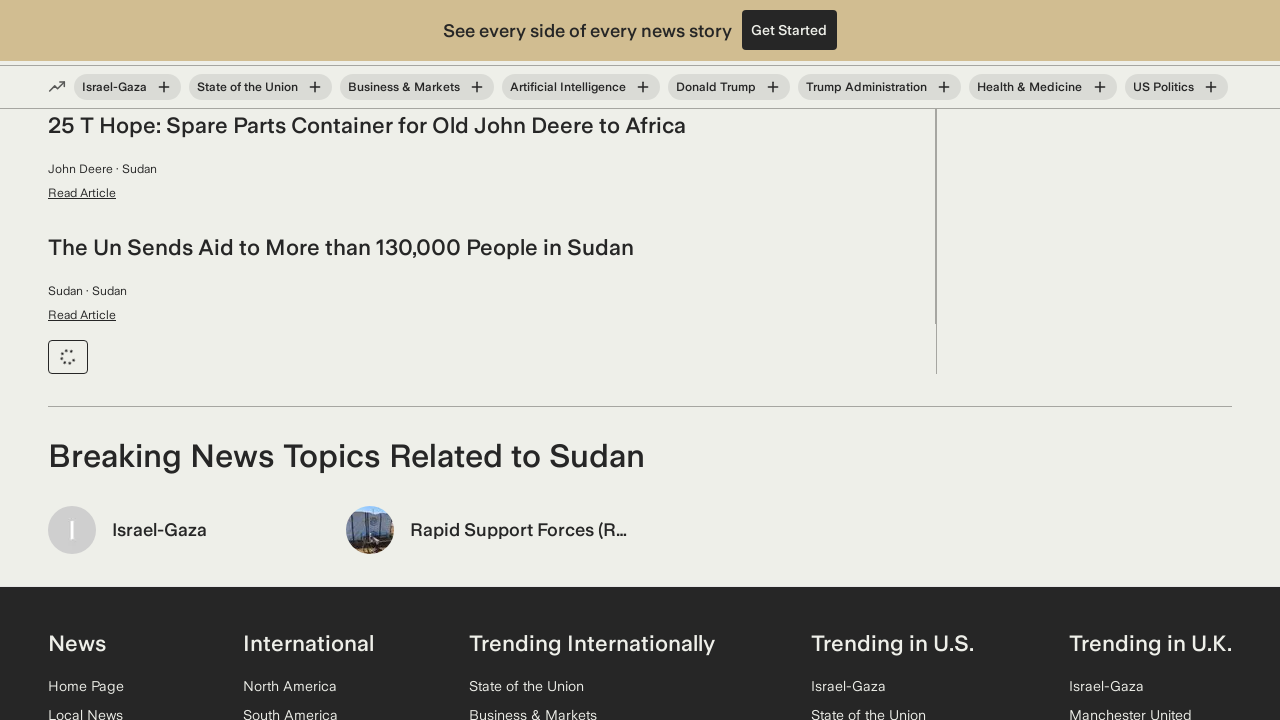

Waited 2 seconds after clicking Load More
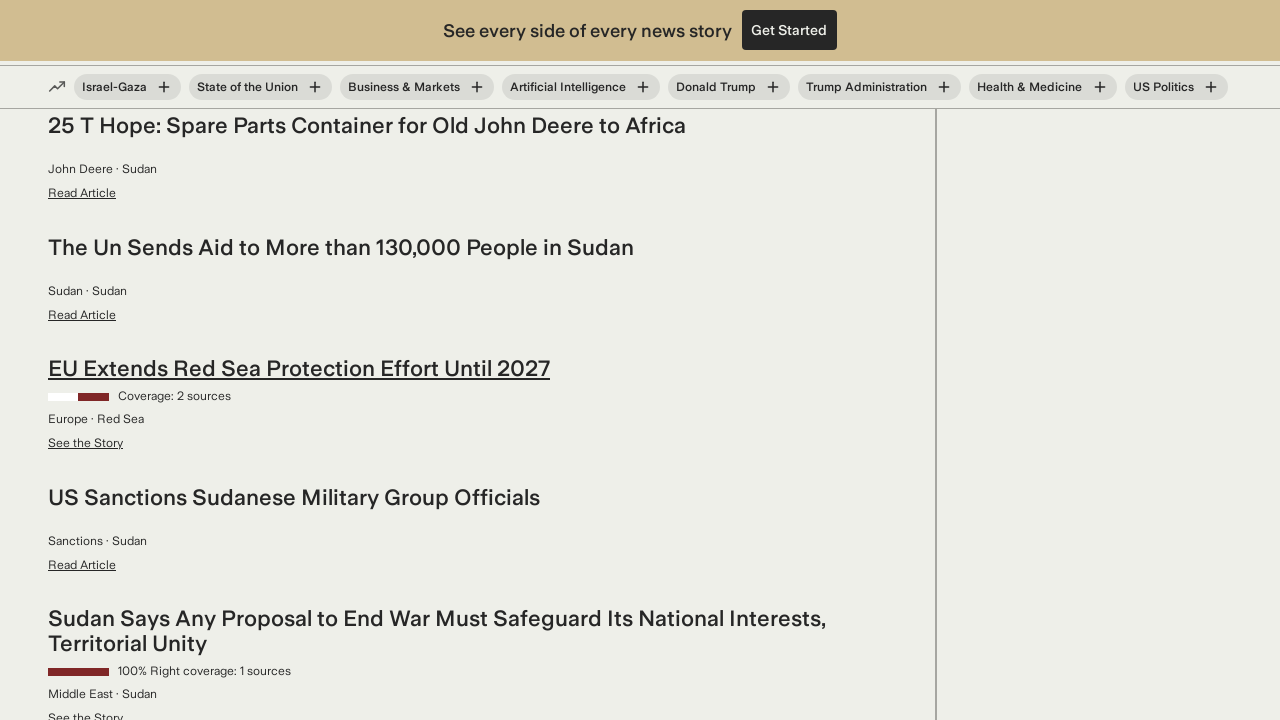

Retrieved 64 article elements from page
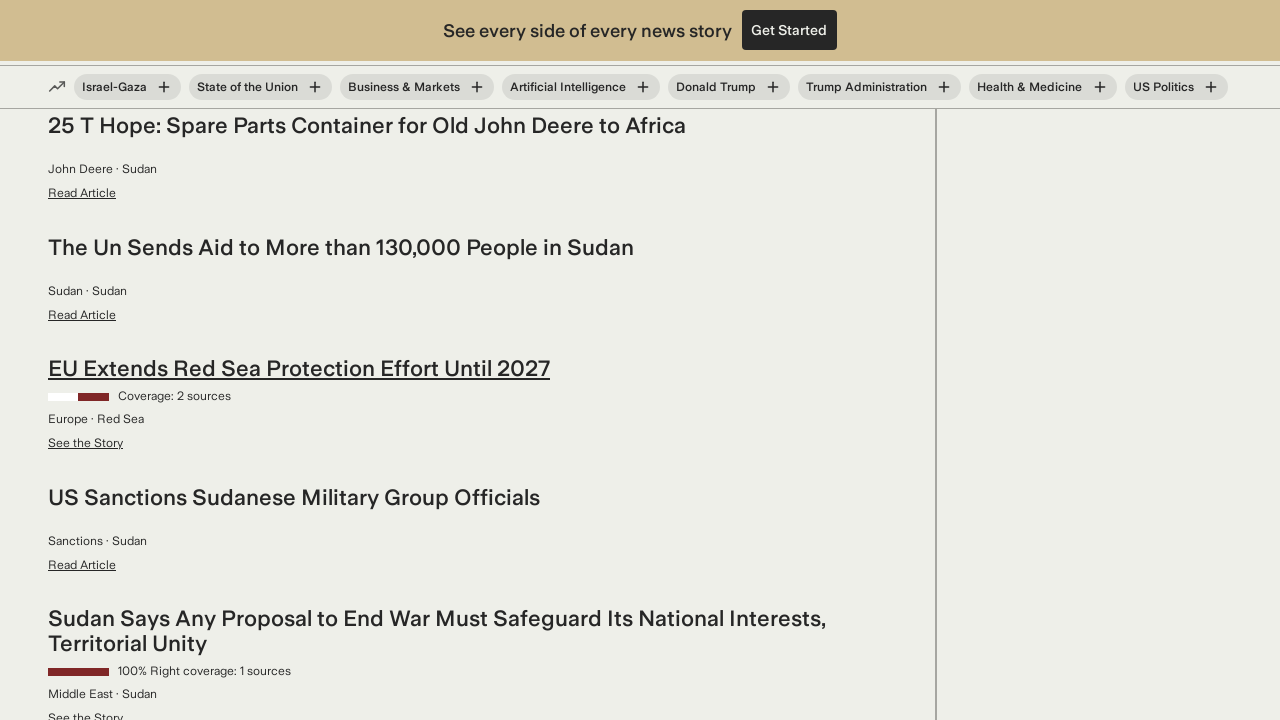

Extracted href from last article: /article/the-minister-of-minerals-is-projecting-a-number-of-esnums-employees
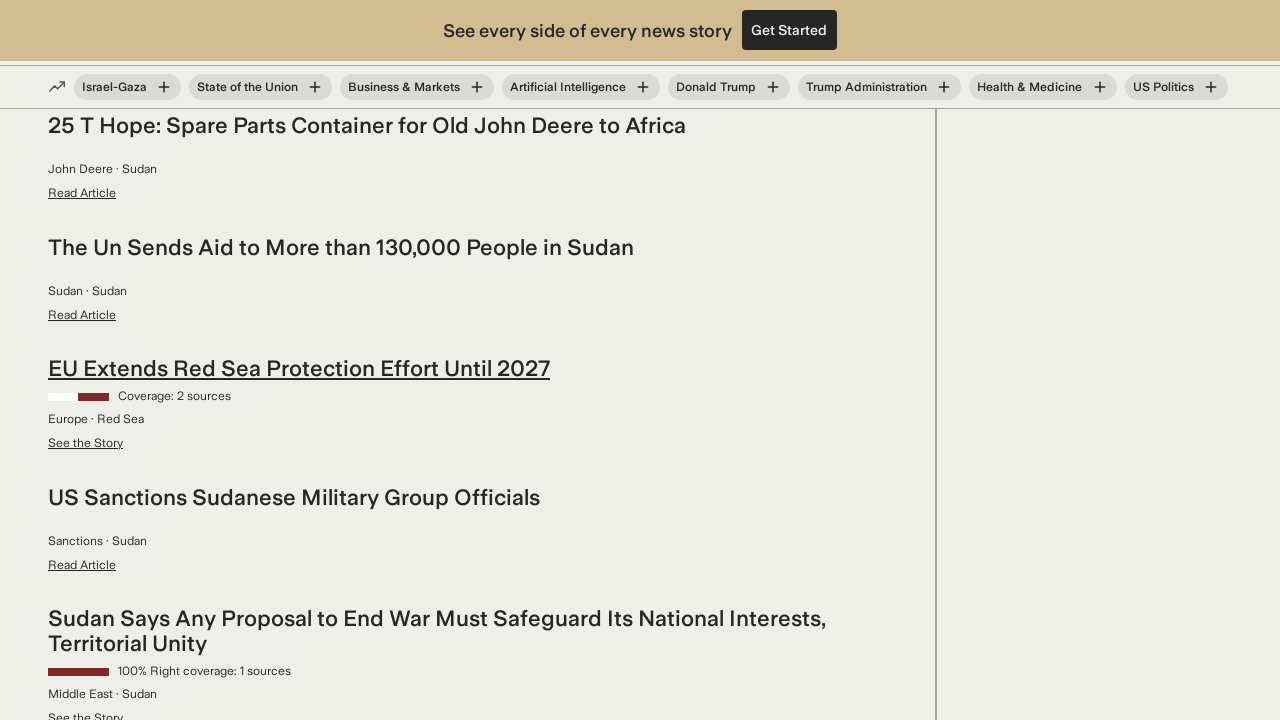

Opened new page/tab for article
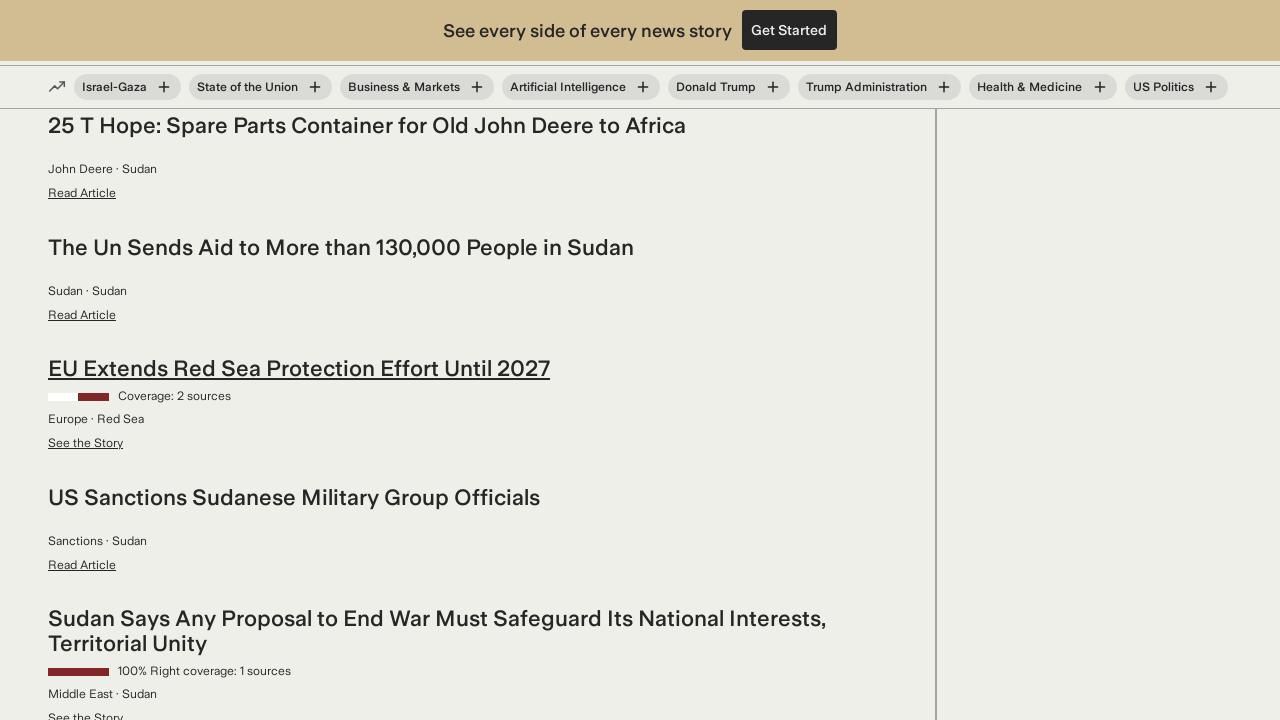

Navigated to article URL: https://ground.news/article/the-minister-of-minerals-is-projecting-a-number-of-esnums-employees
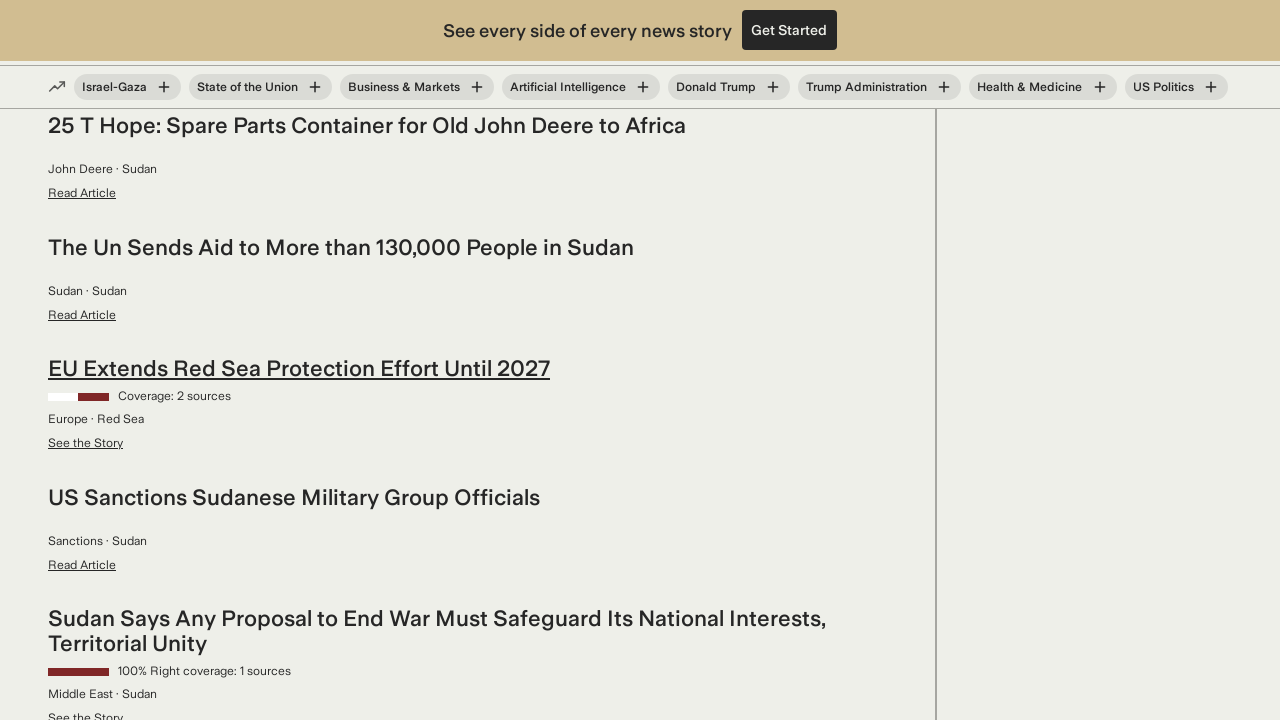

Found article date: Published 2 days ago
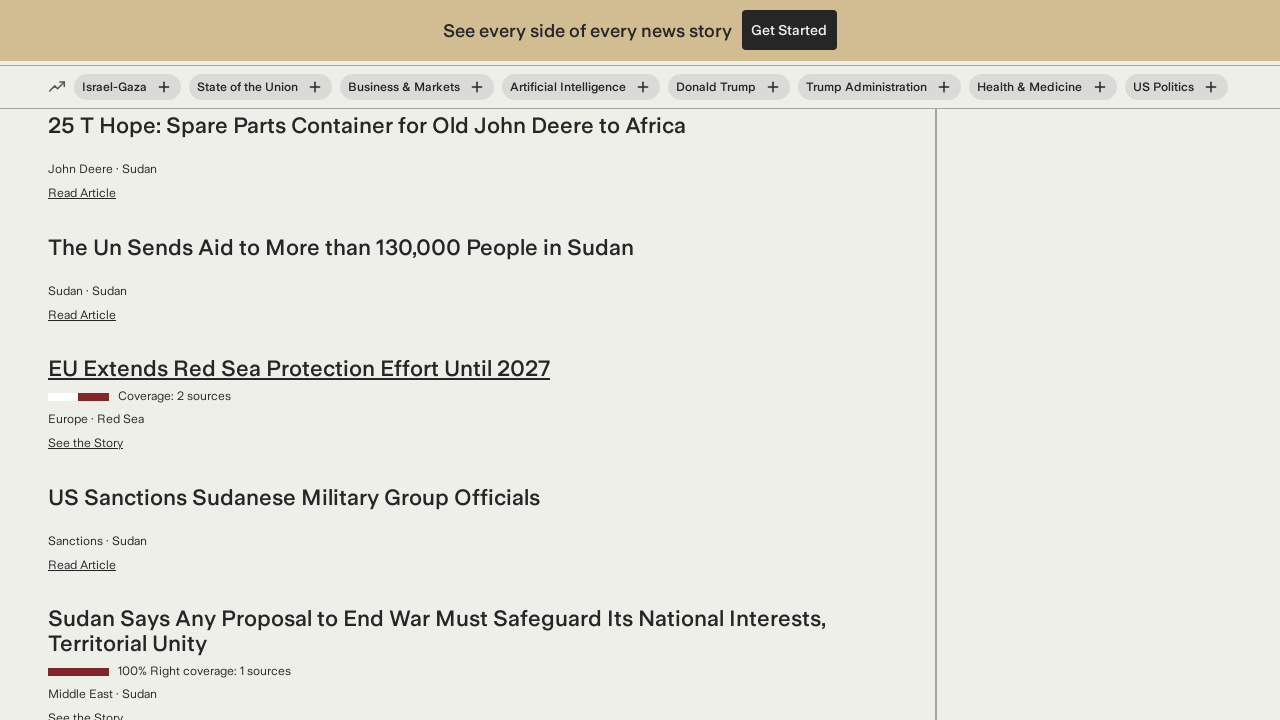

Closed article page - reached page limit of 5
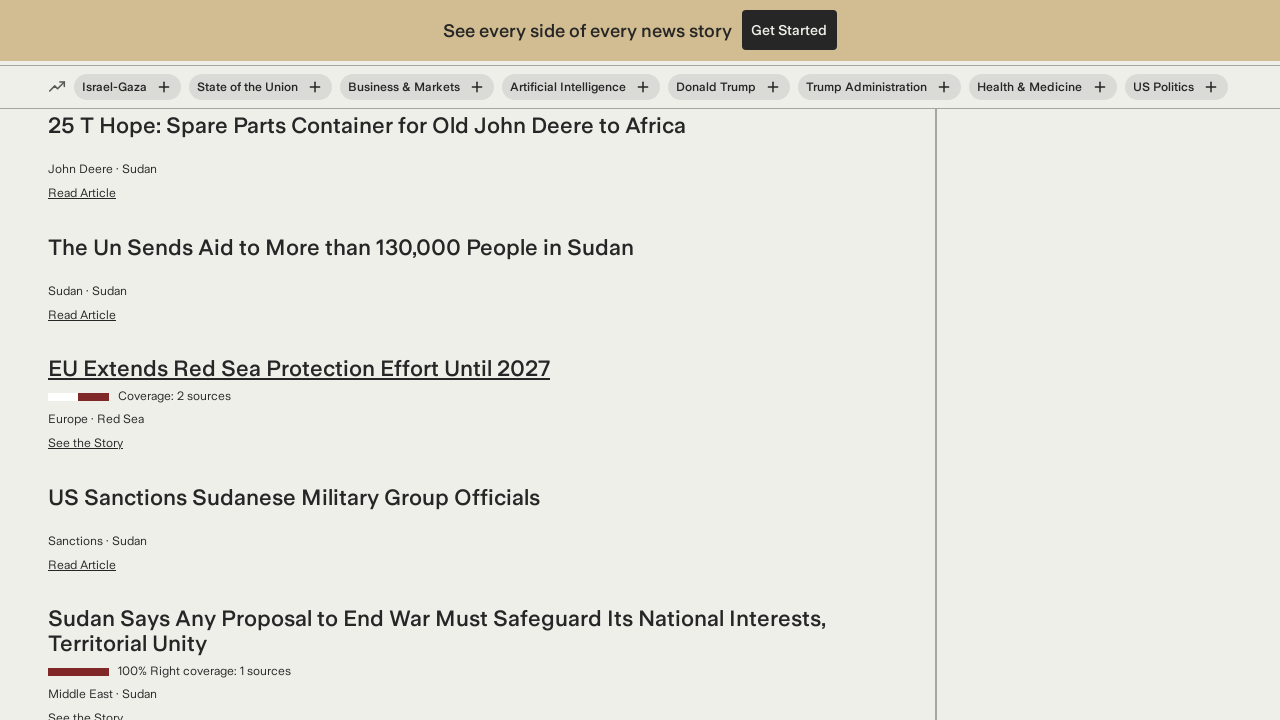

Closed article page
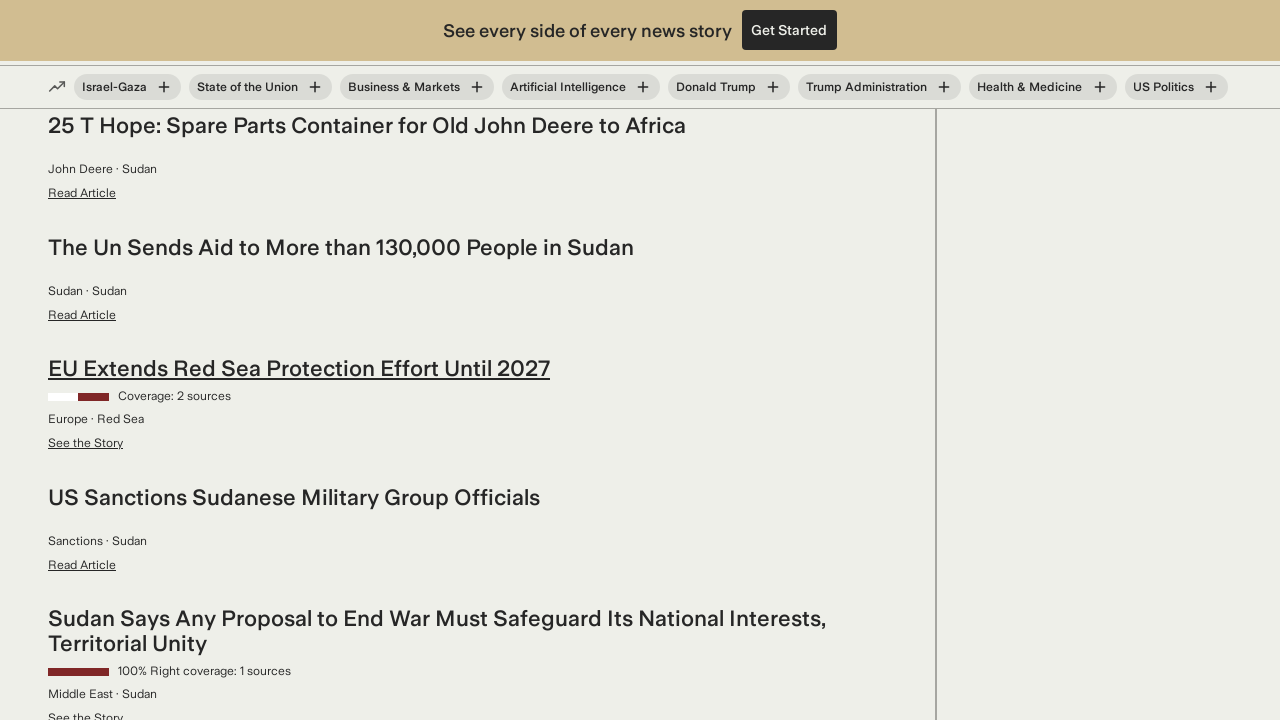

Final wait of 2 seconds completed
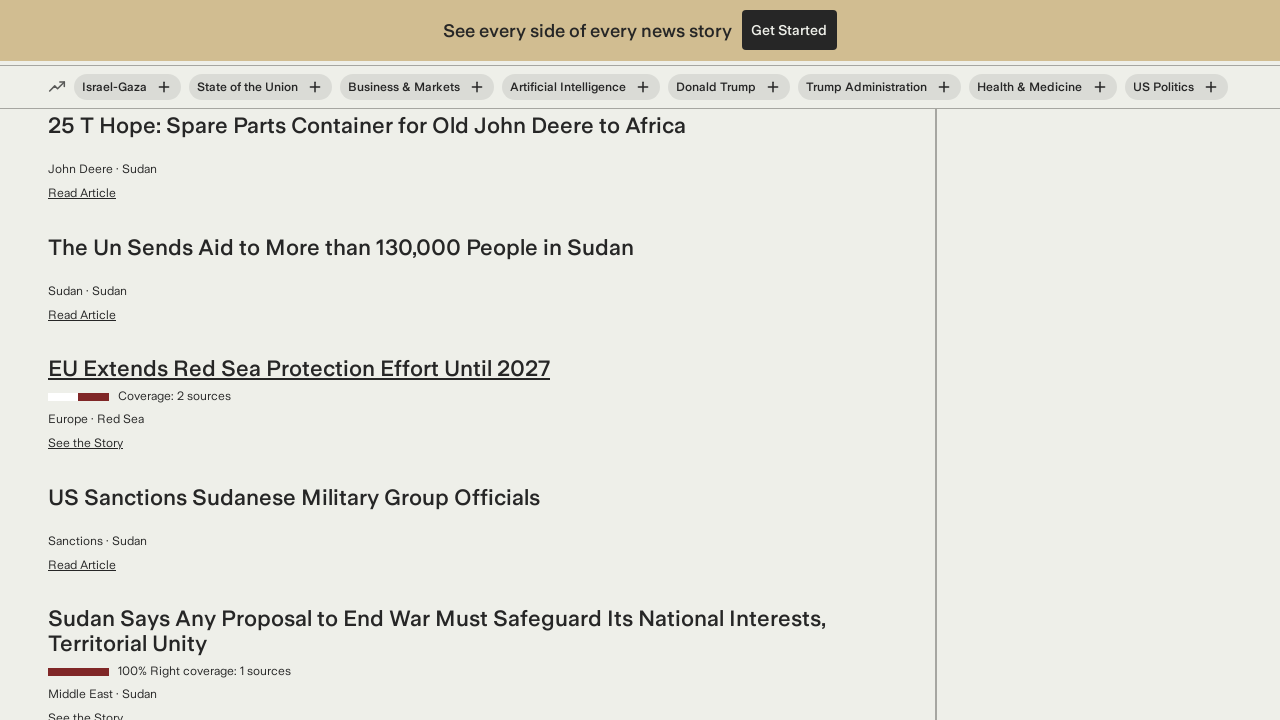

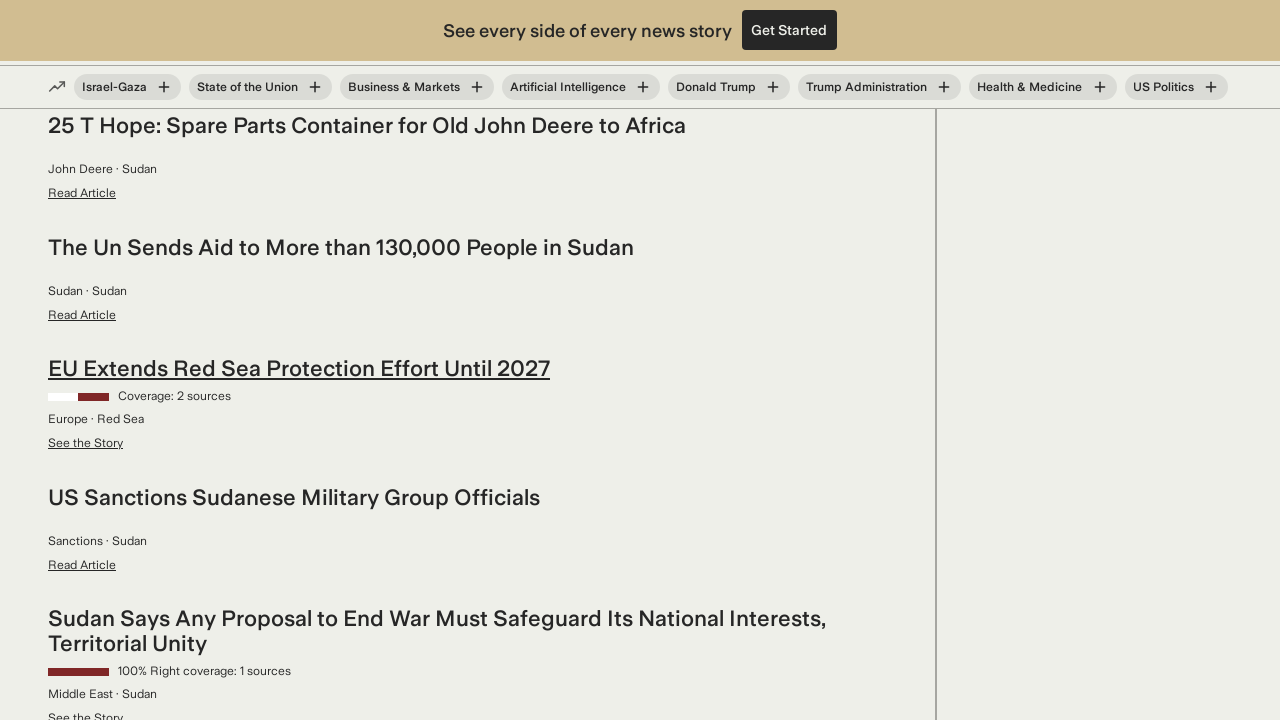